Tests the IXGenie page by clicking the navigation link, verifying page elements including headers, training category buttons (Industry & Workforce, Healthcare & Medical, Education & Skill Development), case study videos, and View More button navigation.

Starting URL: https://imaginxavr.com/

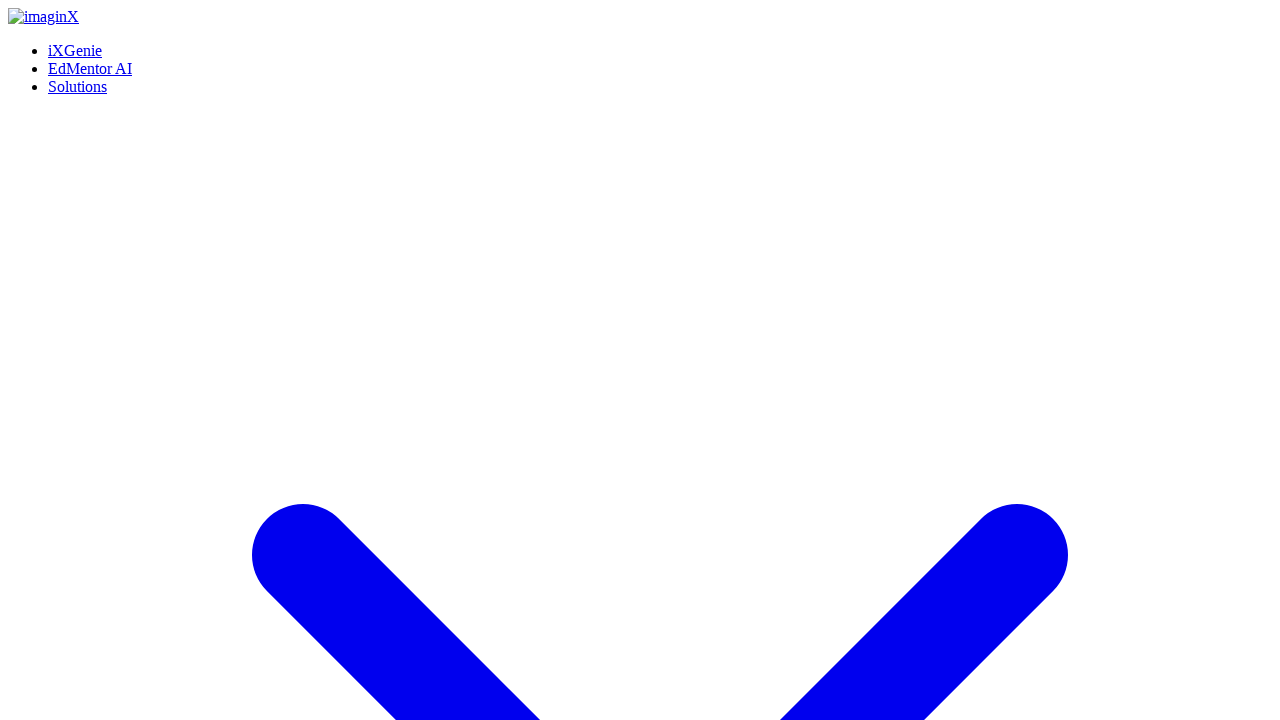

Page loaded successfully
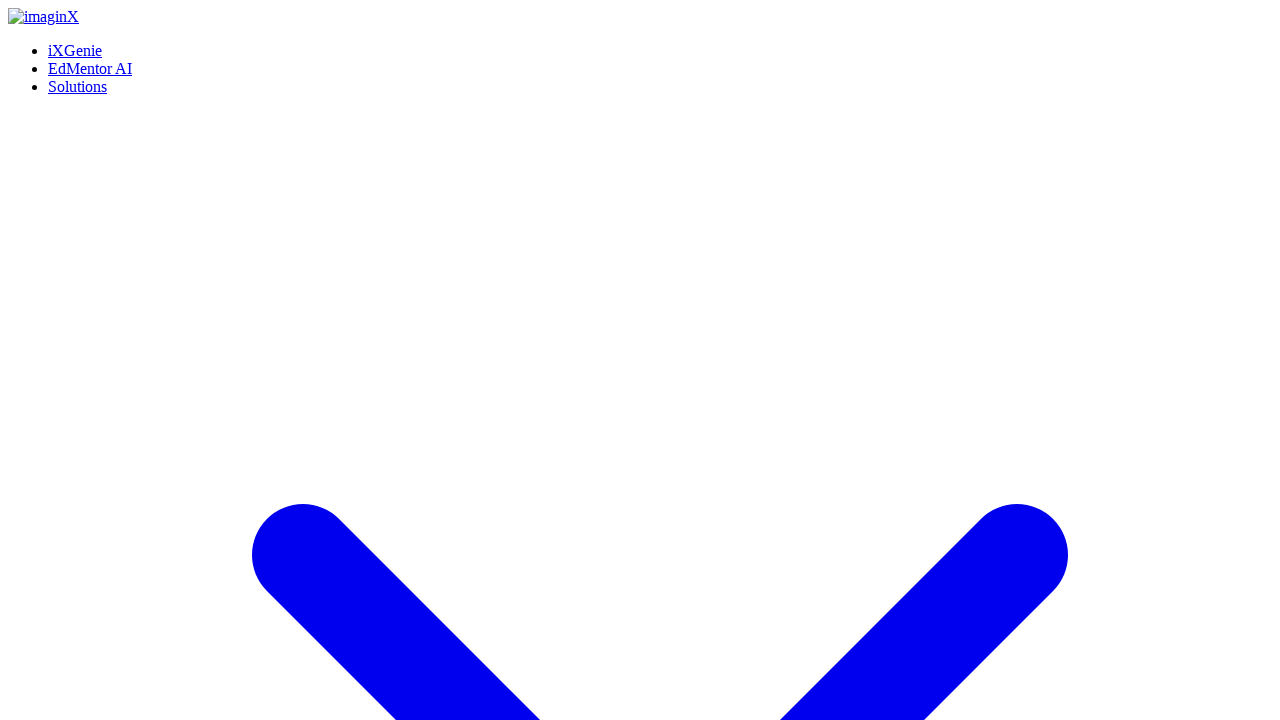

Clicked iXGenie navigation link at (75, 50) on xpath=(//a[normalize-space()='iXGenie'])[1]
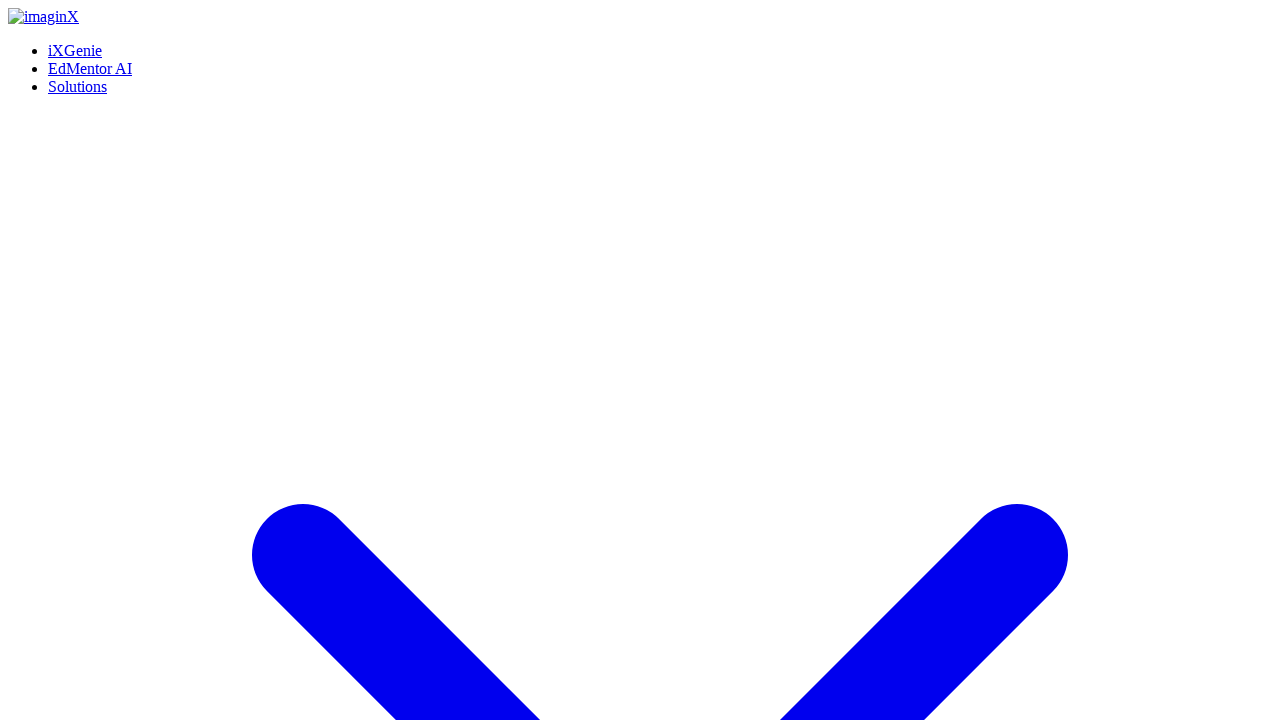

IXGenie page loaded
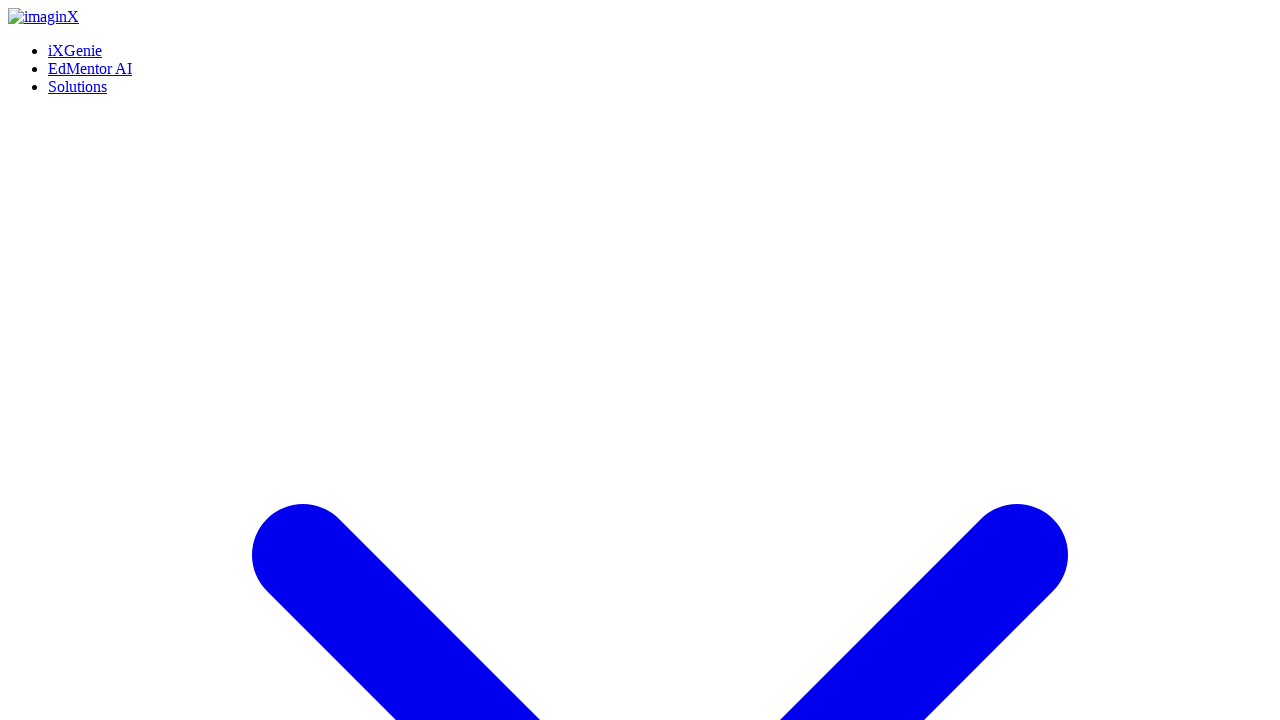

Waited for page content to stabilize
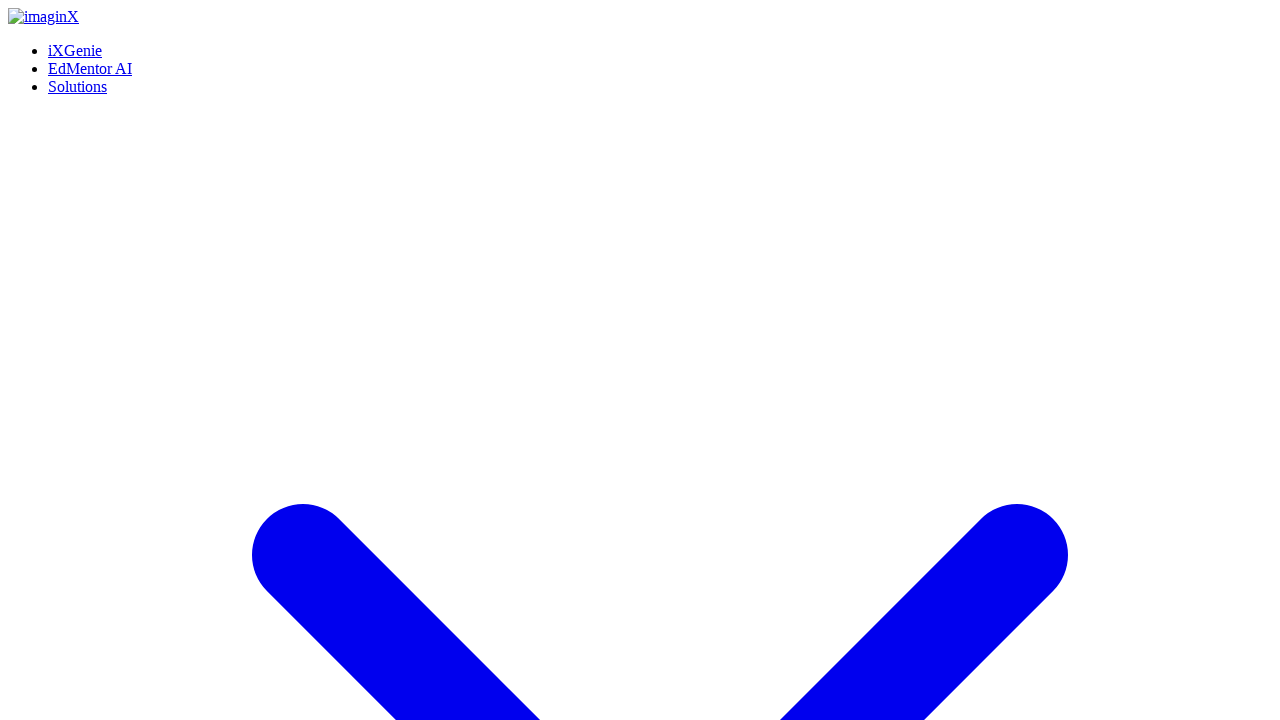

Scrolled to bottom of IXGenie page
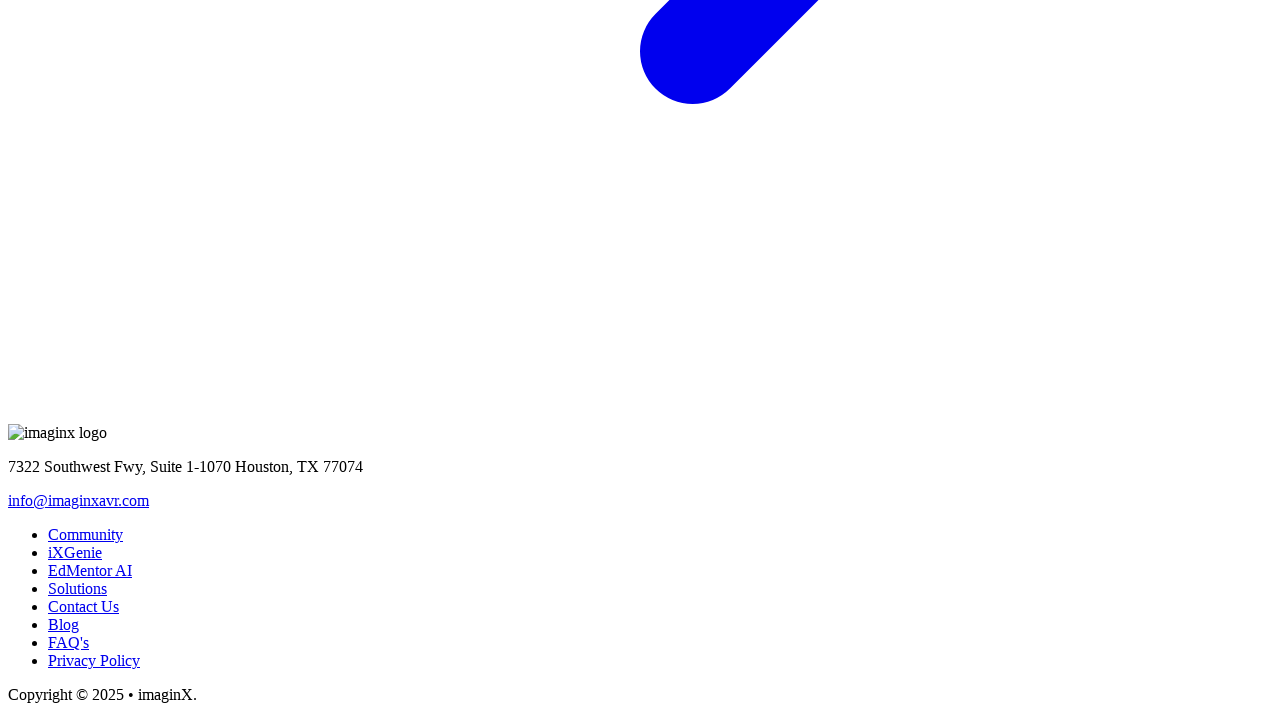

Waited after scrolling to bottom
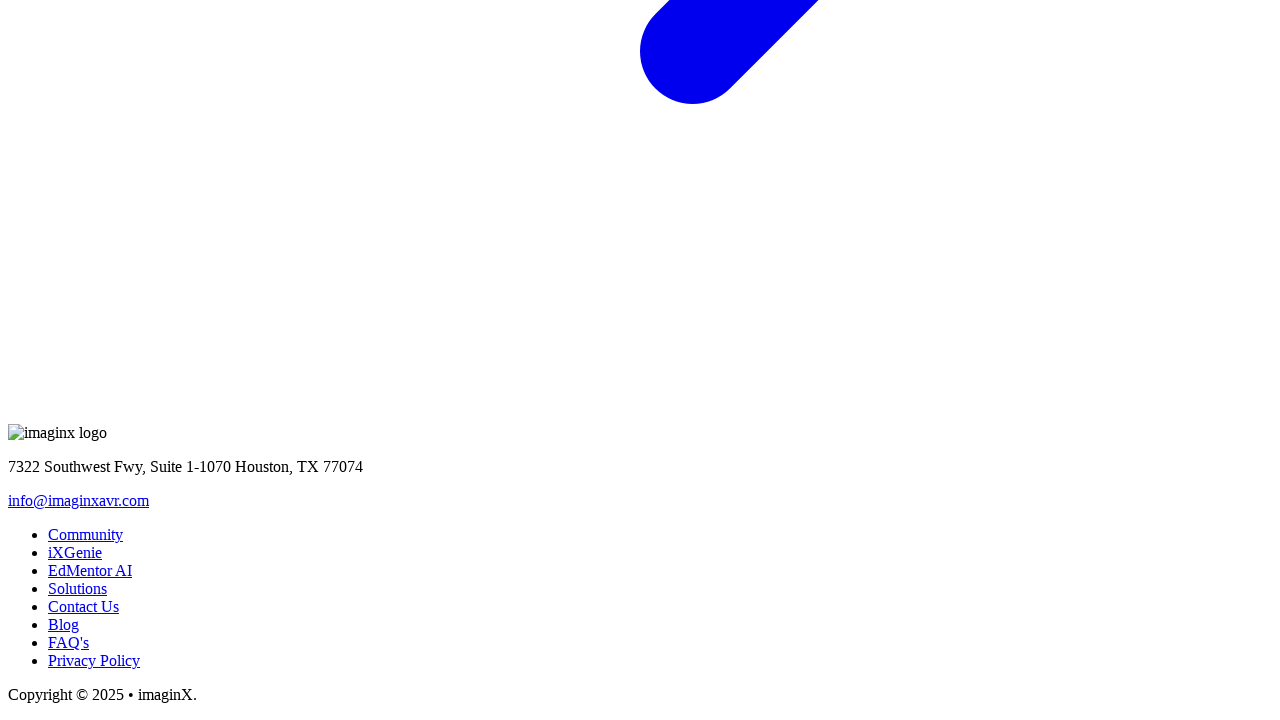

Scrolled back to top of page
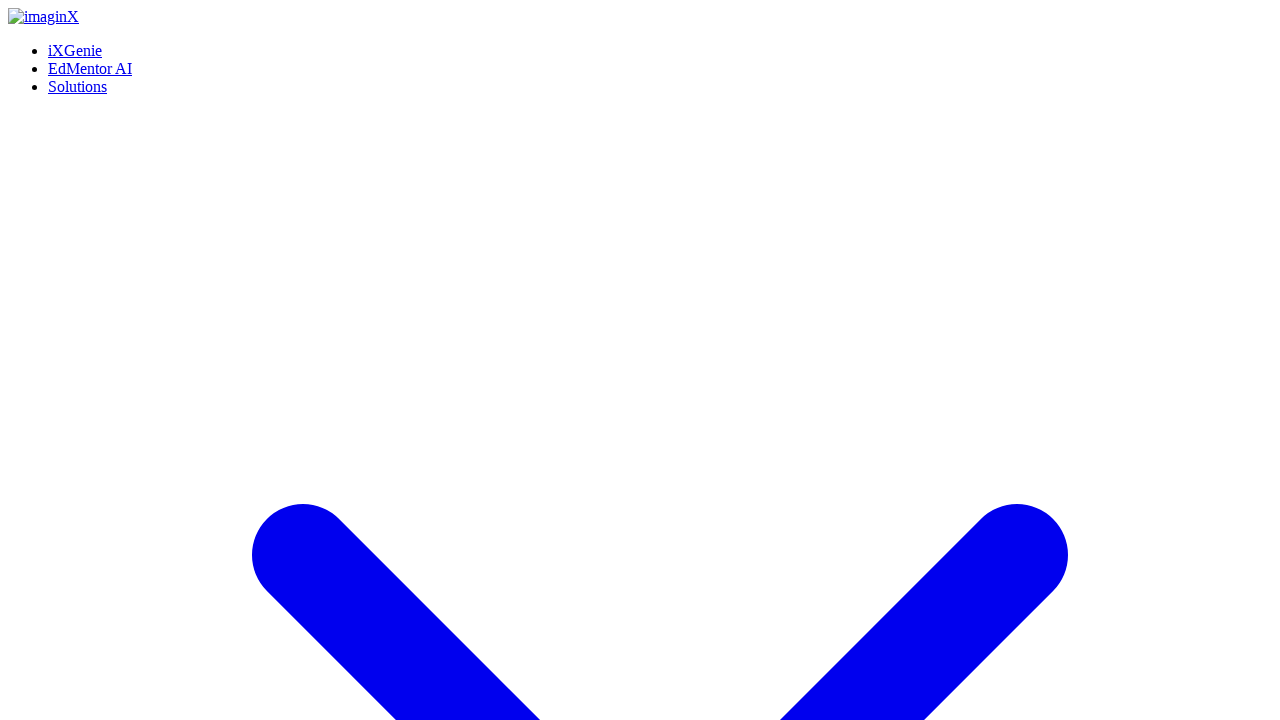

Waited after scrolling to top
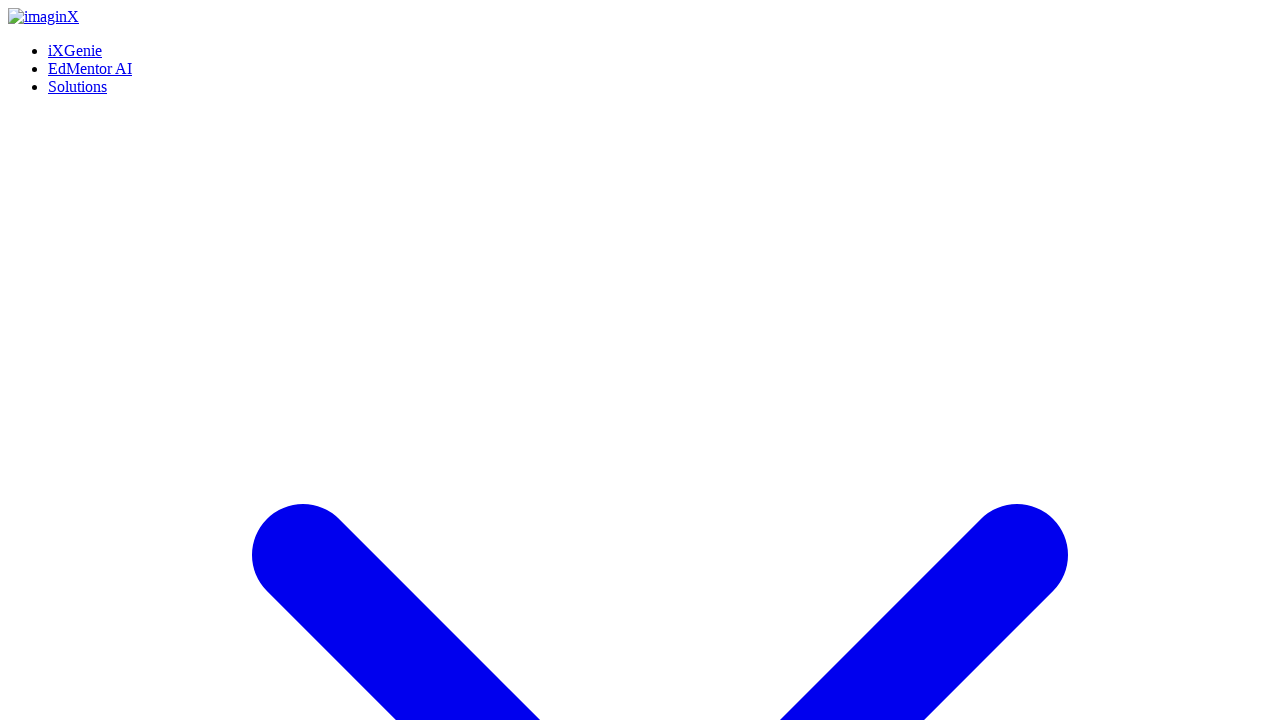

Verified main header 'iXGenie the Ultimate Training & Learning Platform' is visible
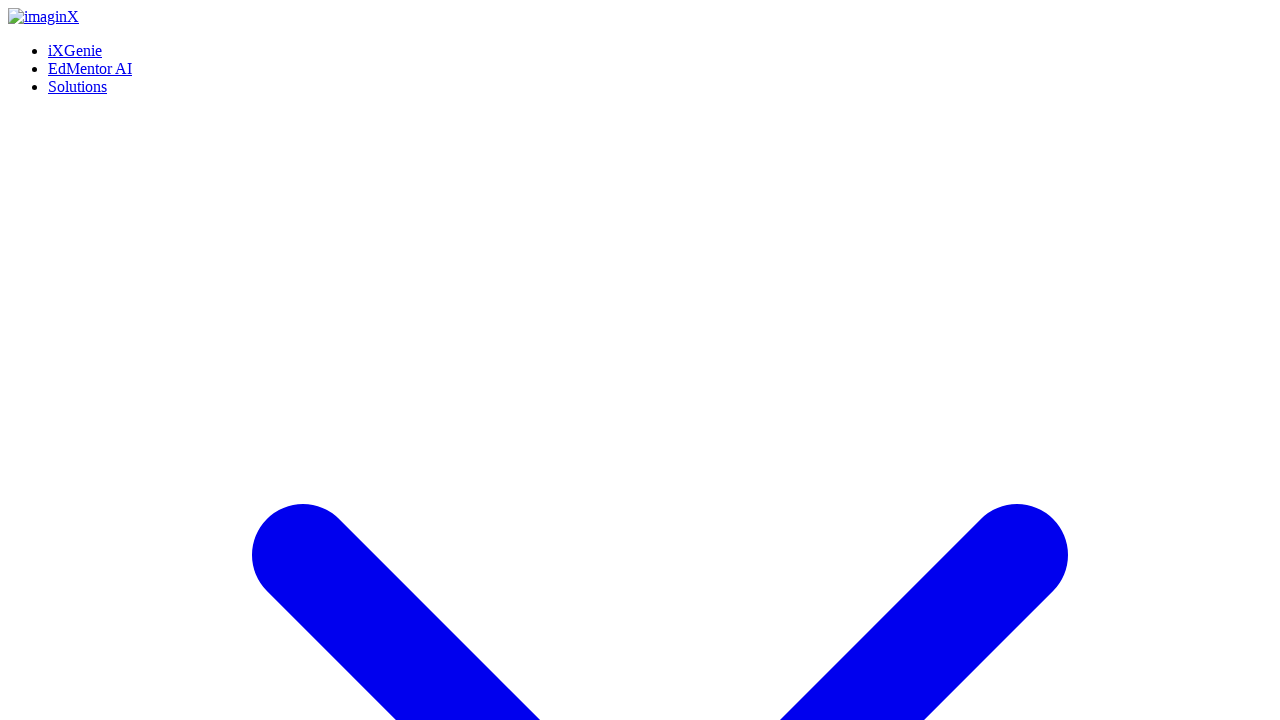

Verified paragraph 'Empowering Education, Workforce, Industry, and Healthcare' is visible
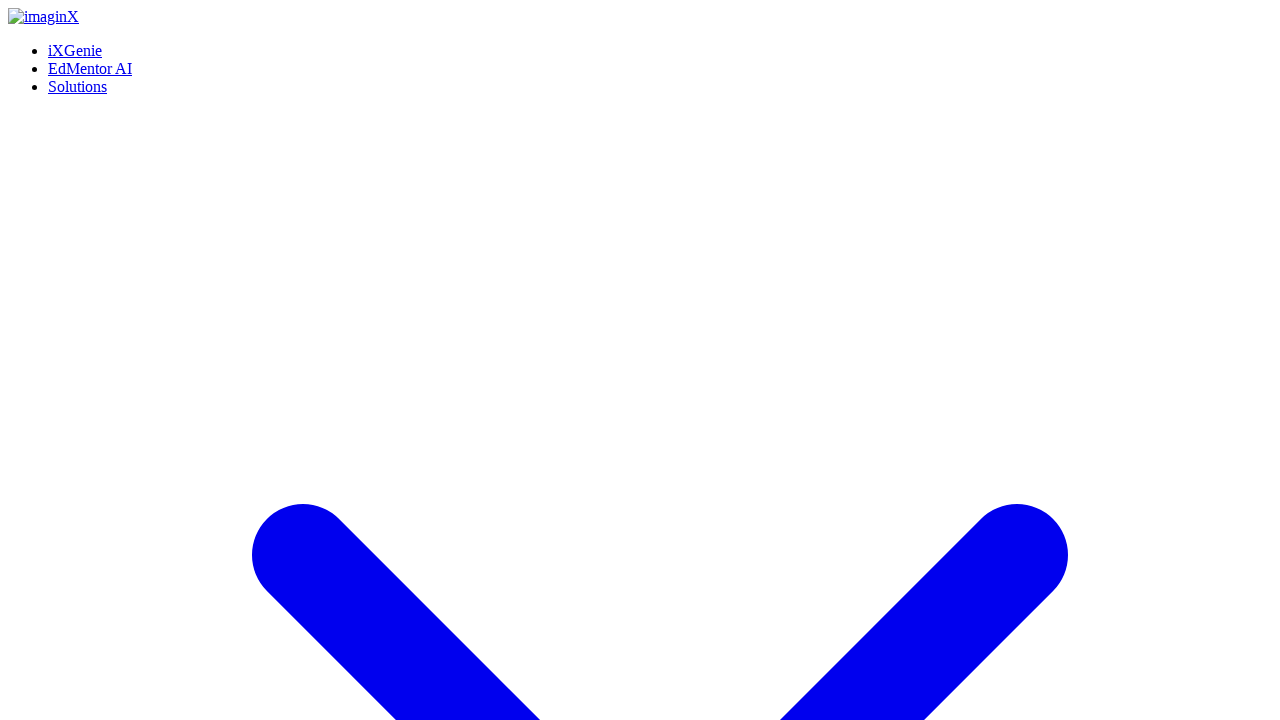

Hovered over 'Schedule a Call' button at (58, 360) on (//a[contains(normalize-space(),'Schedule a Call')])[1]
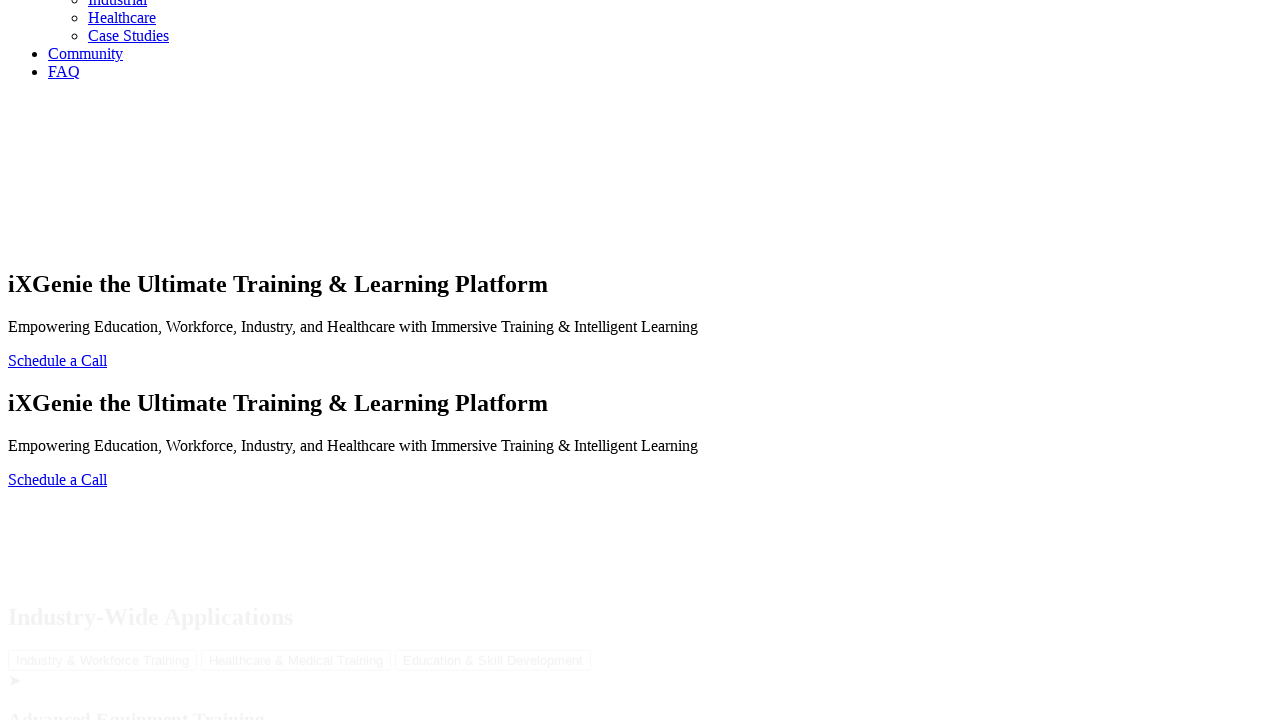

Waited for hover effect
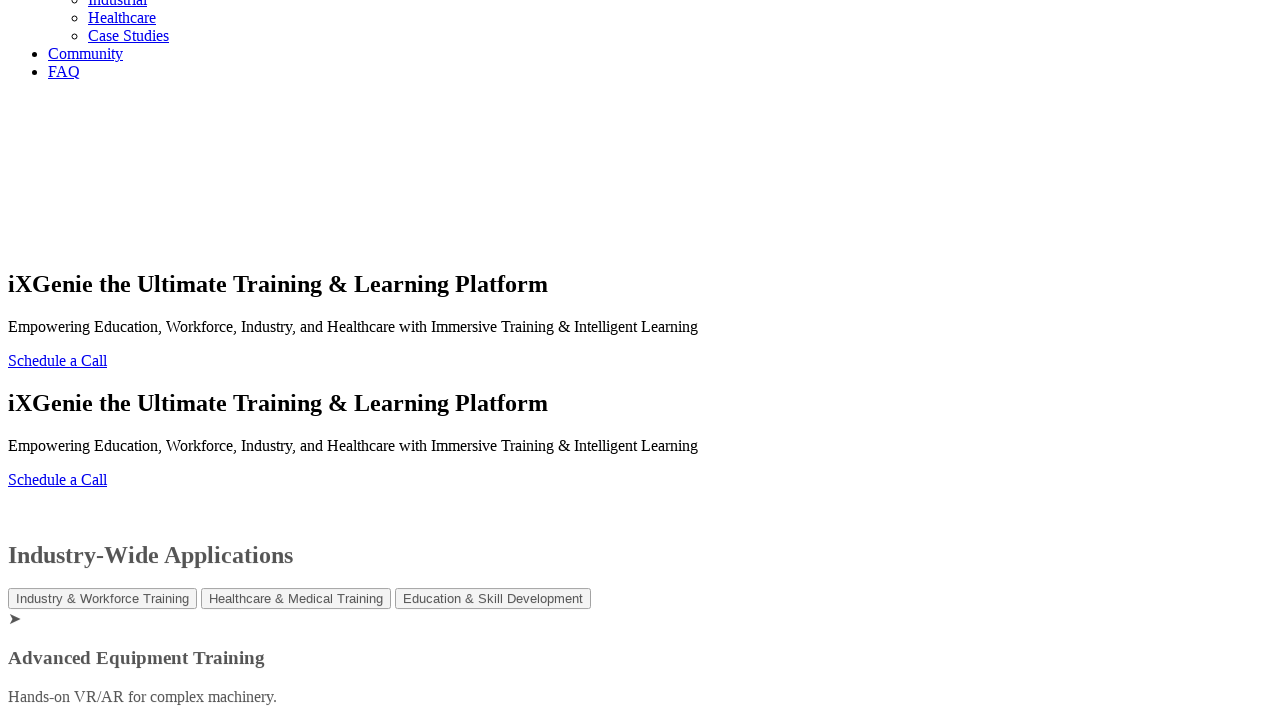

Clicked 'Schedule a Call' button at (58, 360) on (//a[contains(normalize-space(),'Schedule a Call')])[1]
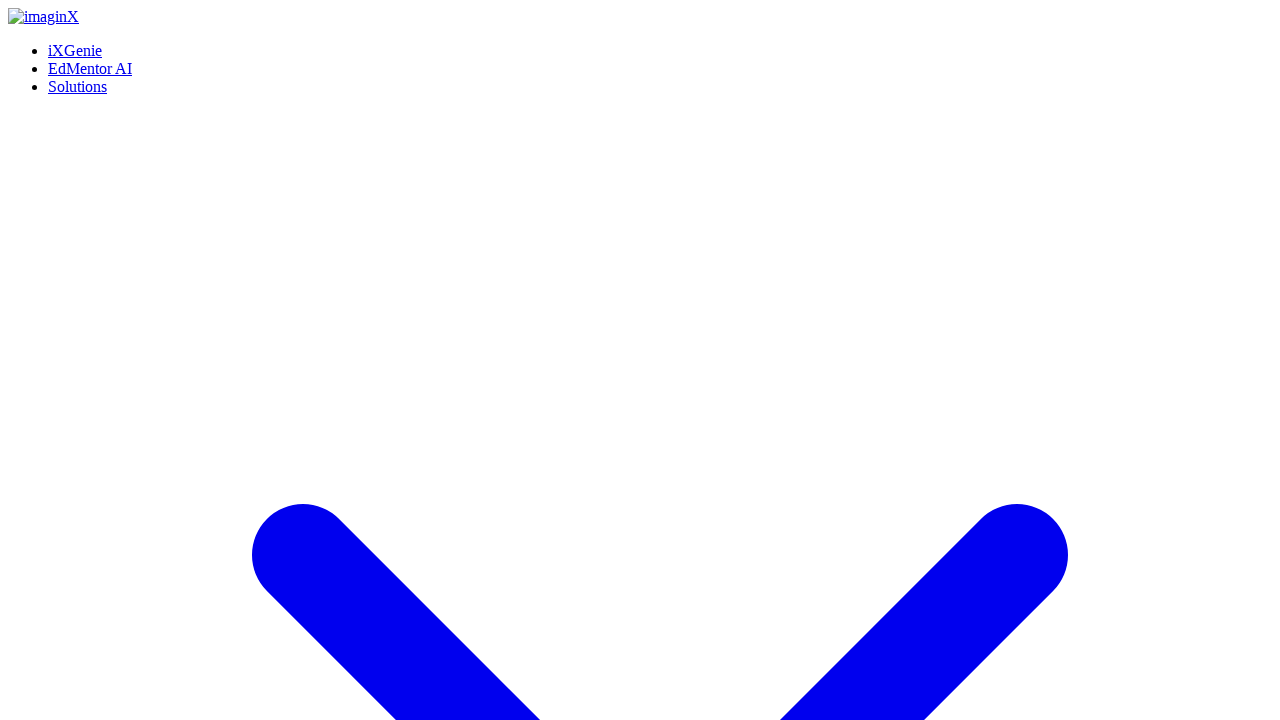

Contact Us page loaded
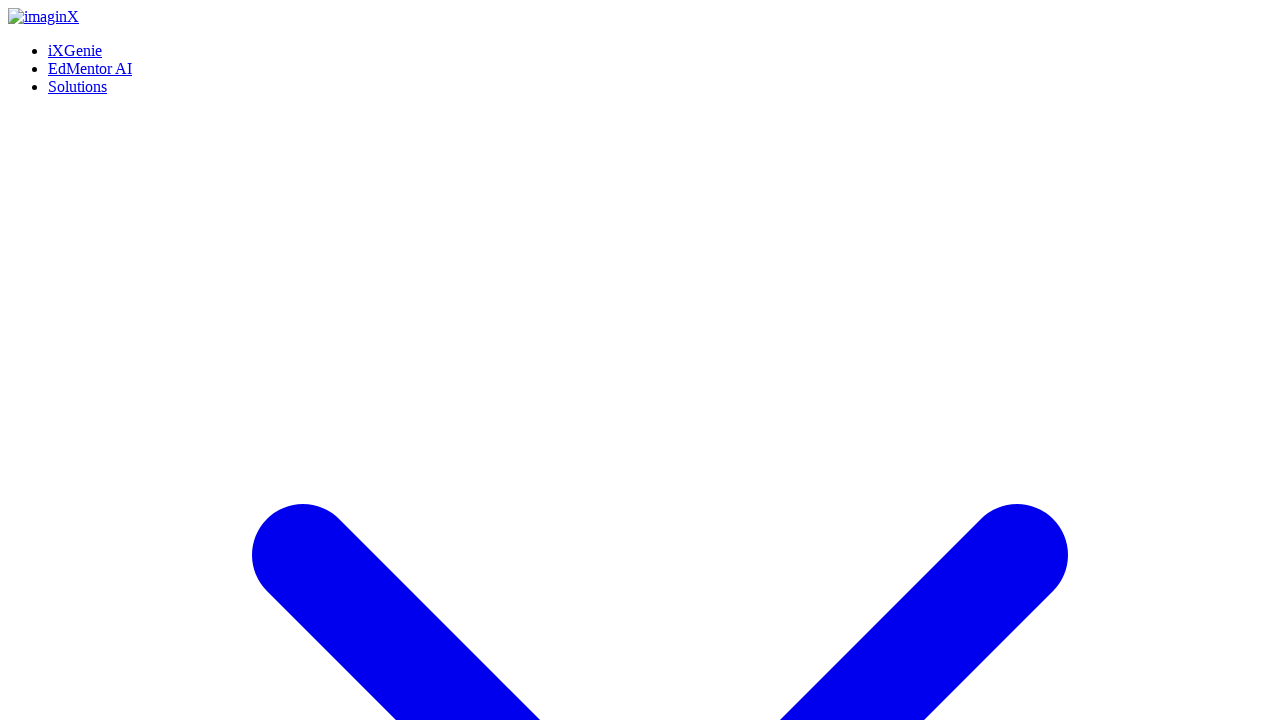

Verified 'Contact Us' header is visible
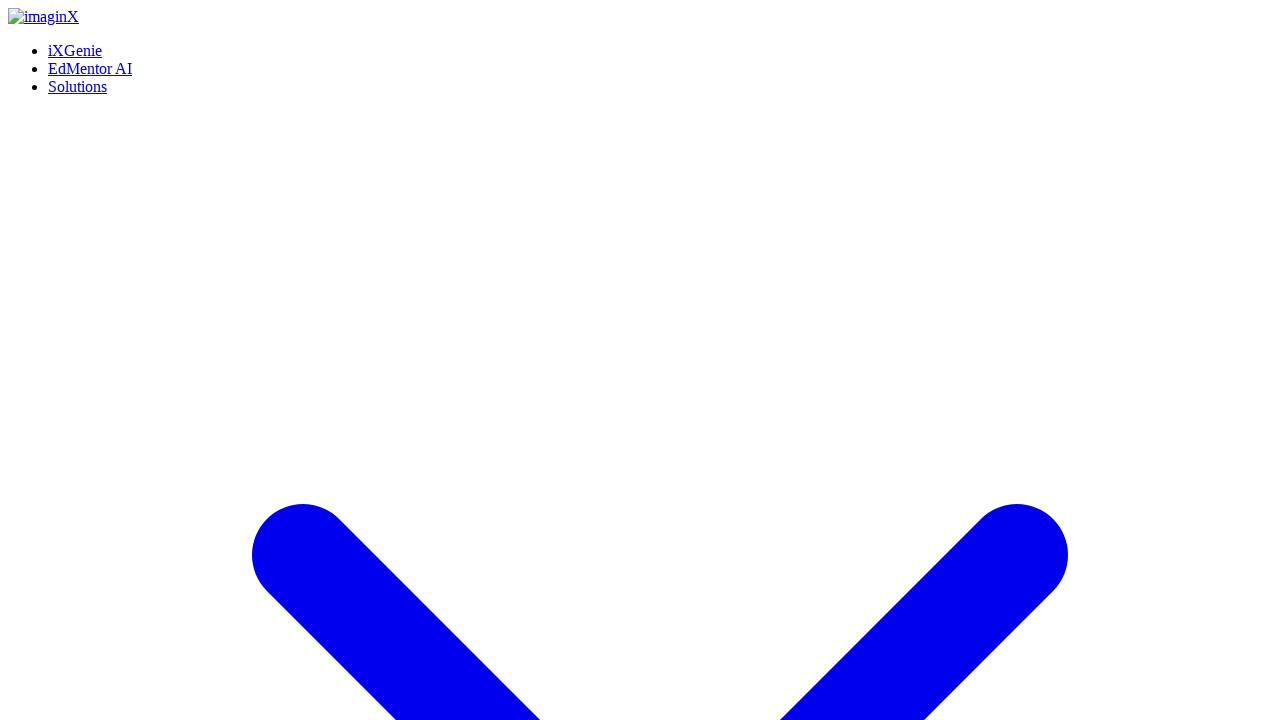

Navigated back to IXGenie page
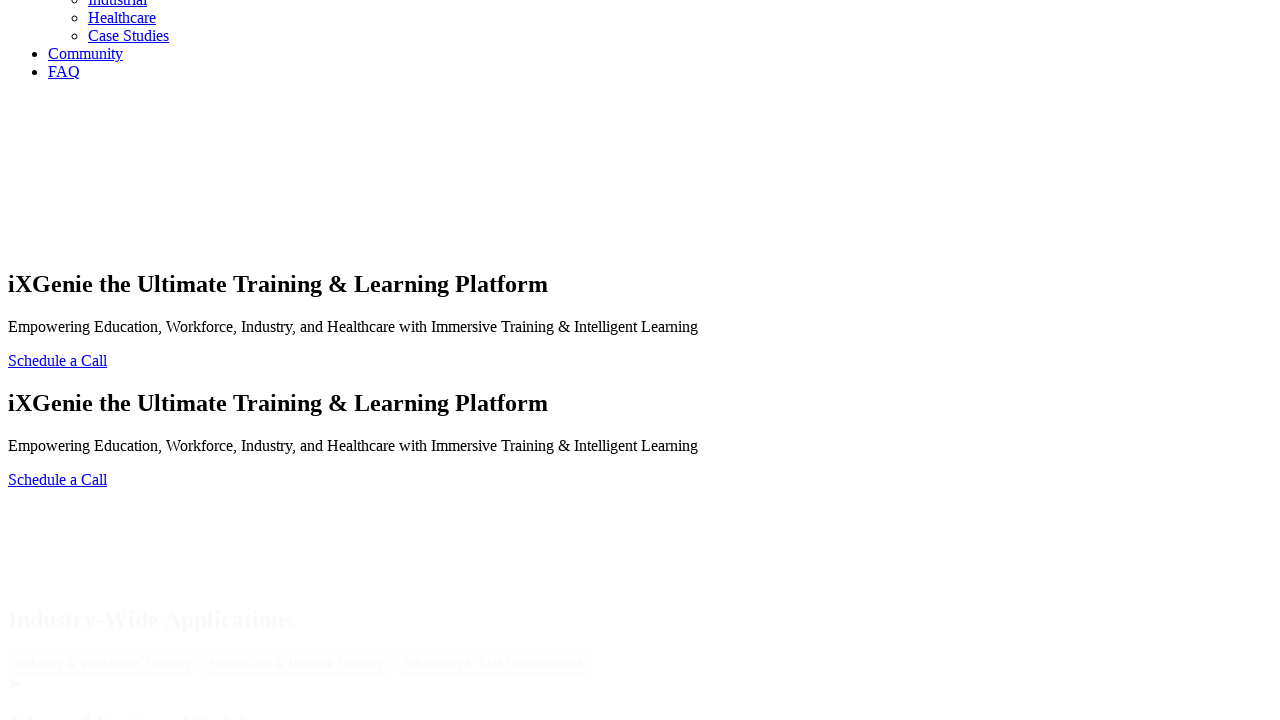

IXGenie page reloaded
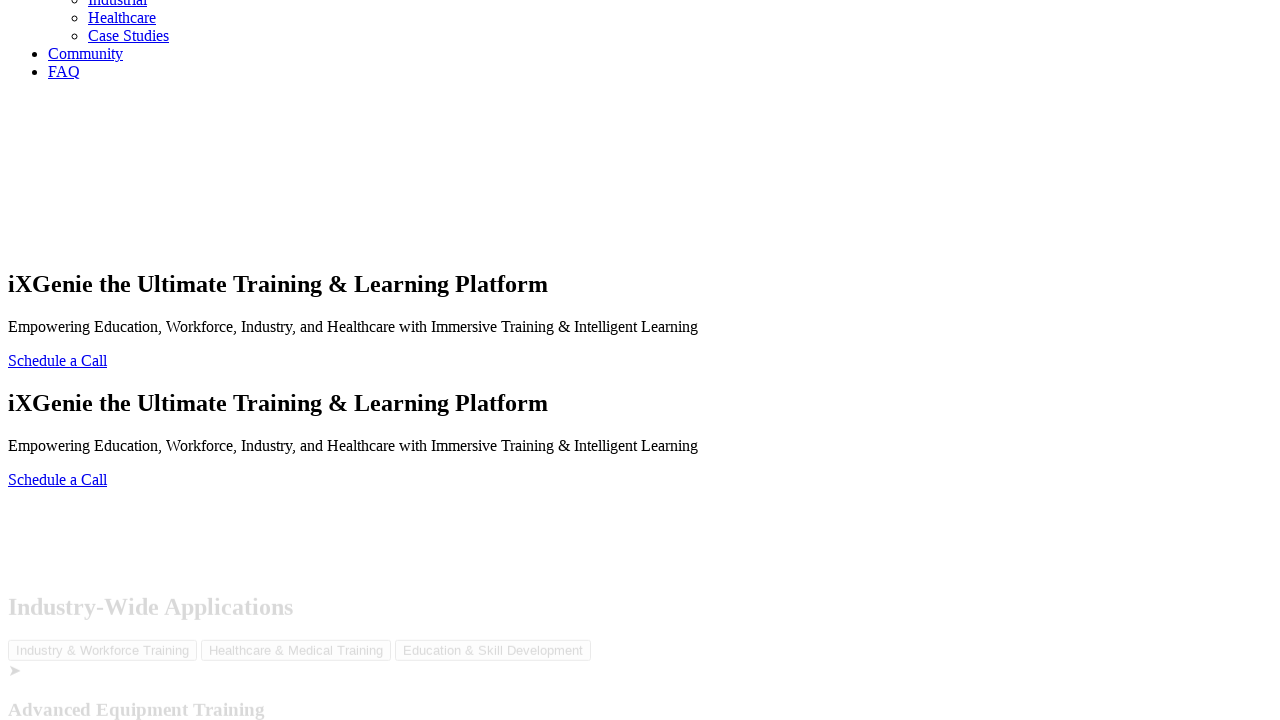

Waited for page content to stabilize
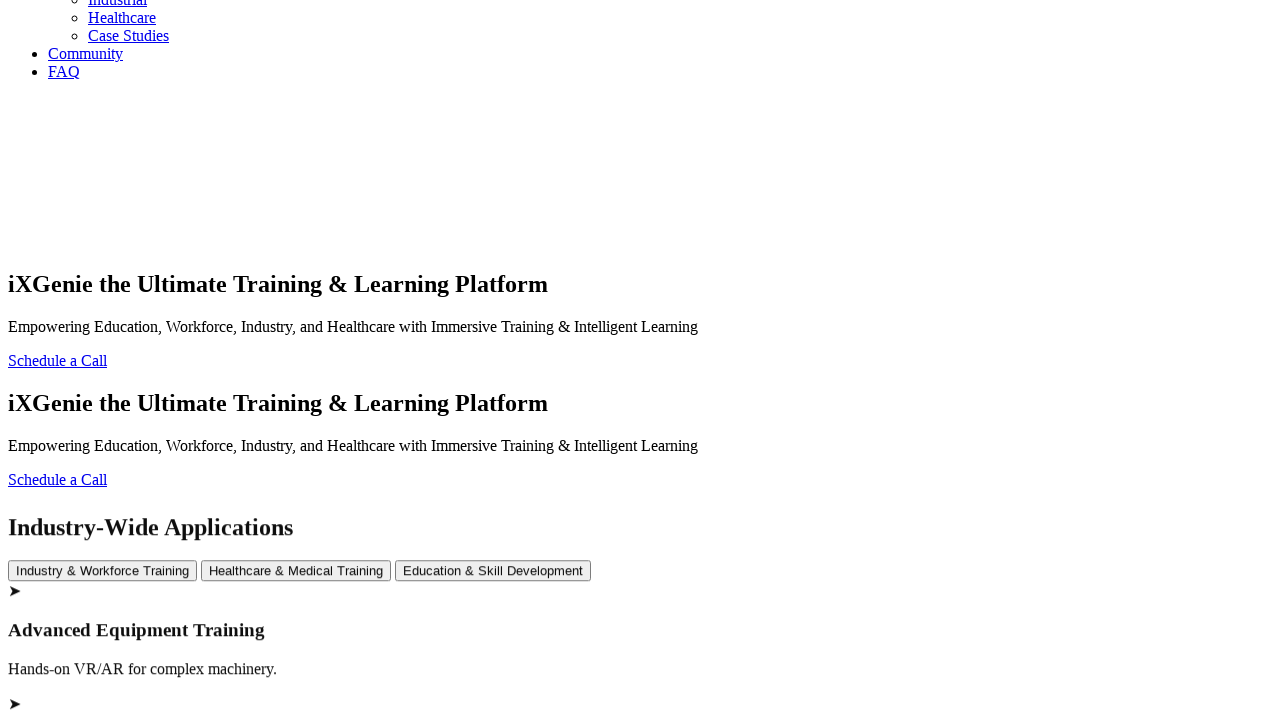

Hovered over 'Industry & Workforce Training' button at (102, 710) on xpath=//button[normalize-space()='Industry & Workforce Training']
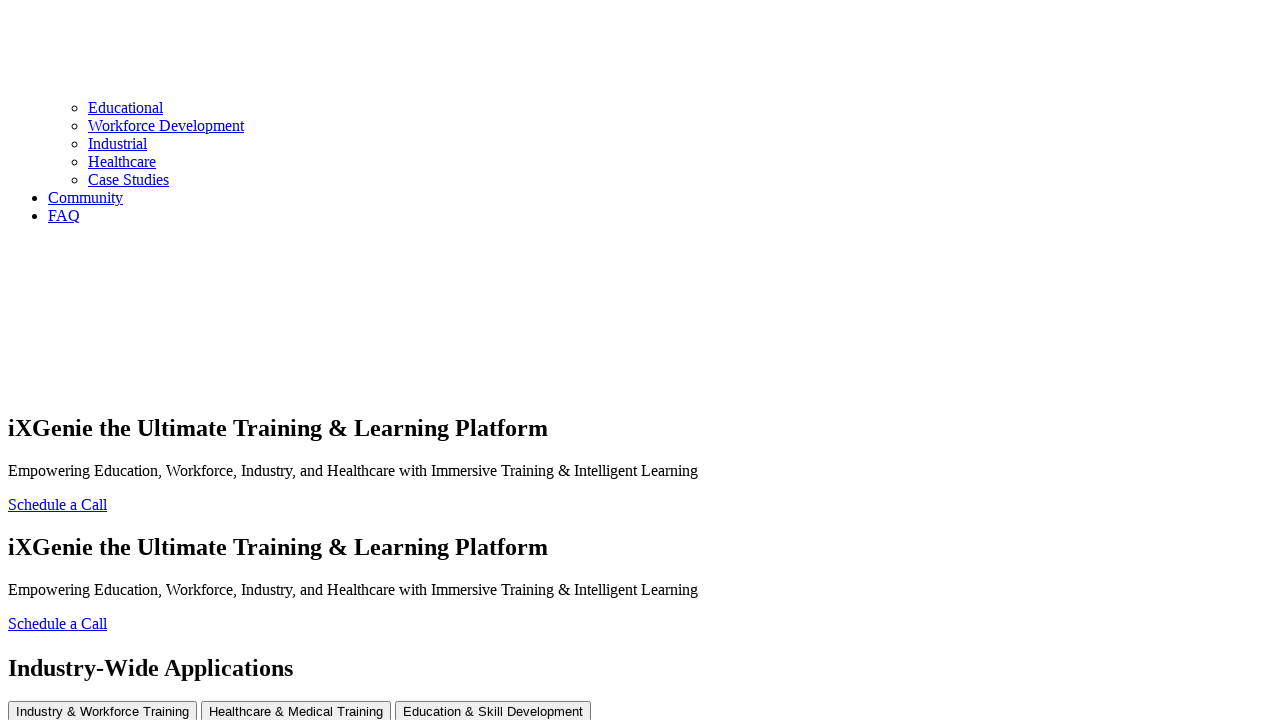

Waited for hover effect on Industry & Workforce Training button
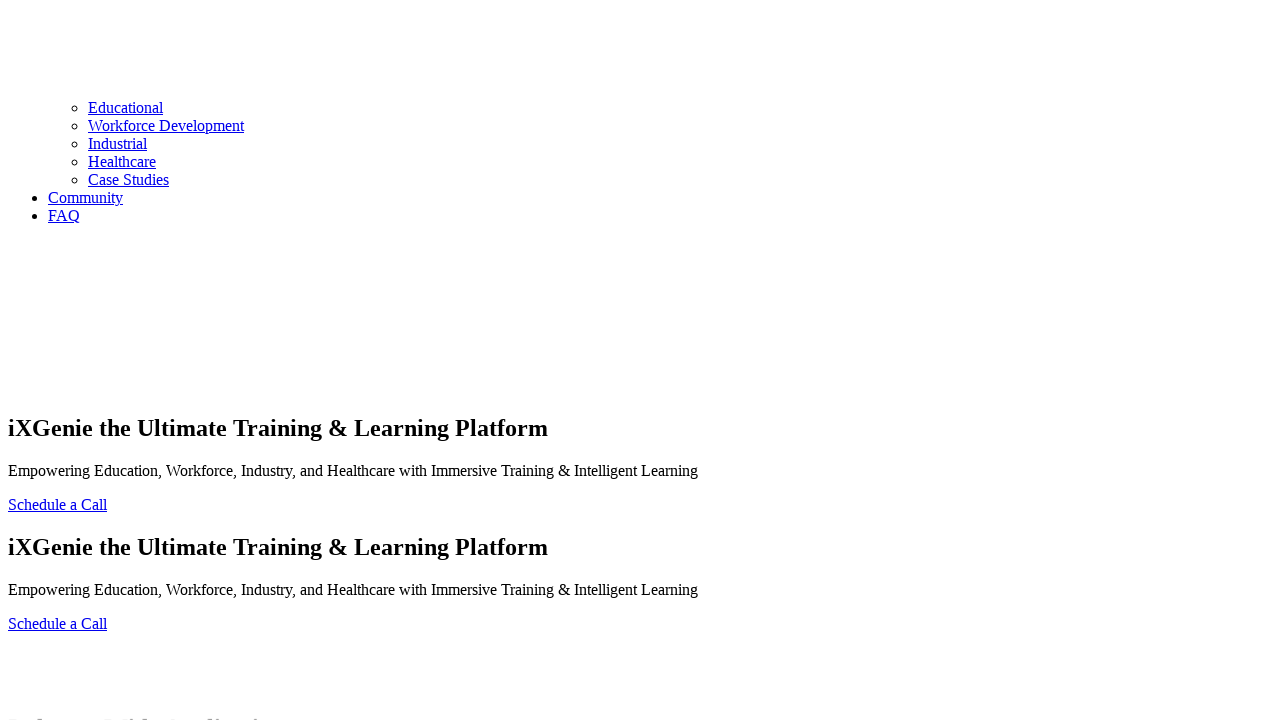

Clicked 'Industry & Workforce Training' button at (102, 361) on xpath=//button[normalize-space()='Industry & Workforce Training']
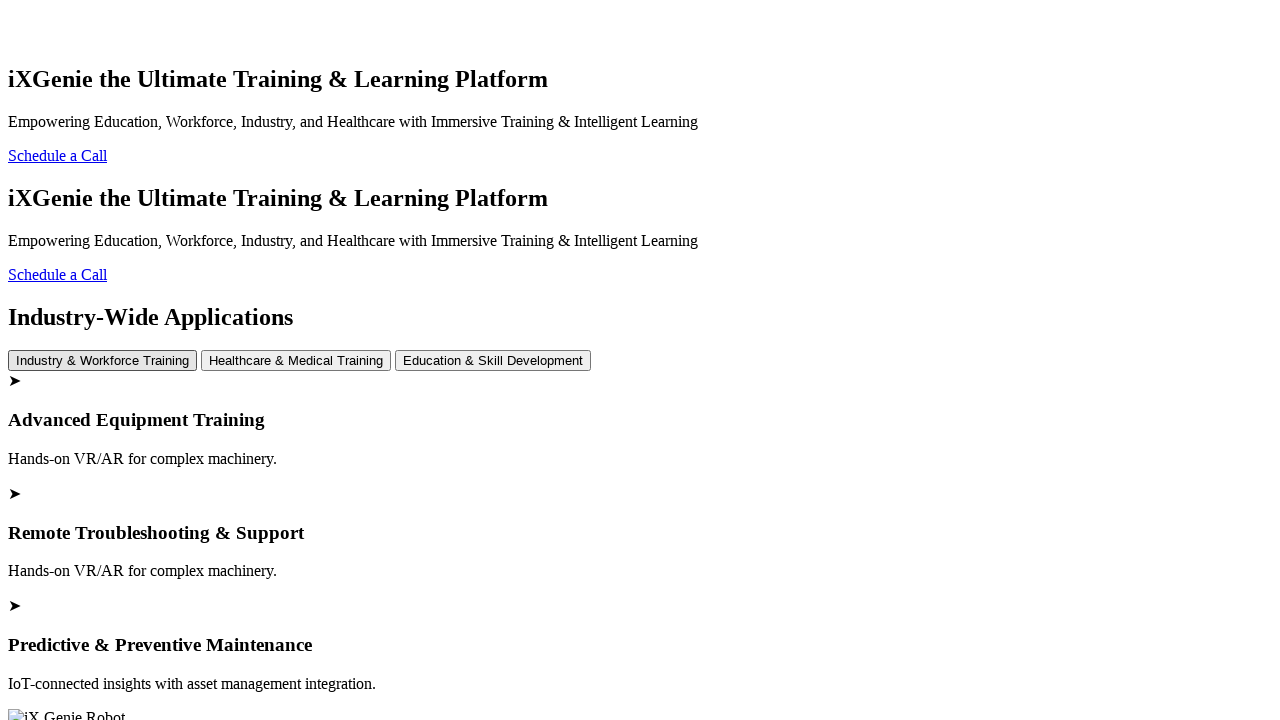

Waited for Industry & Workforce Training content to load
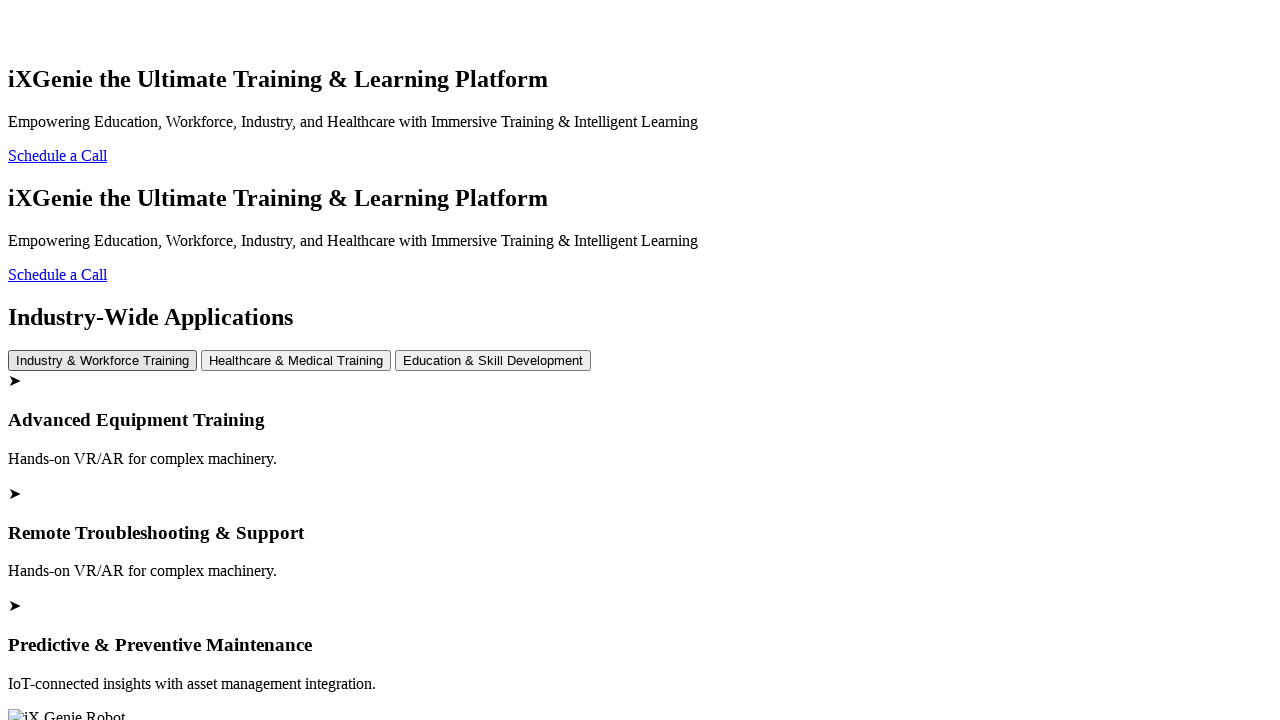

Hovered over 'Healthcare & Medical Training' button at (296, 361) on xpath=//button[normalize-space()='Healthcare & Medical Training']
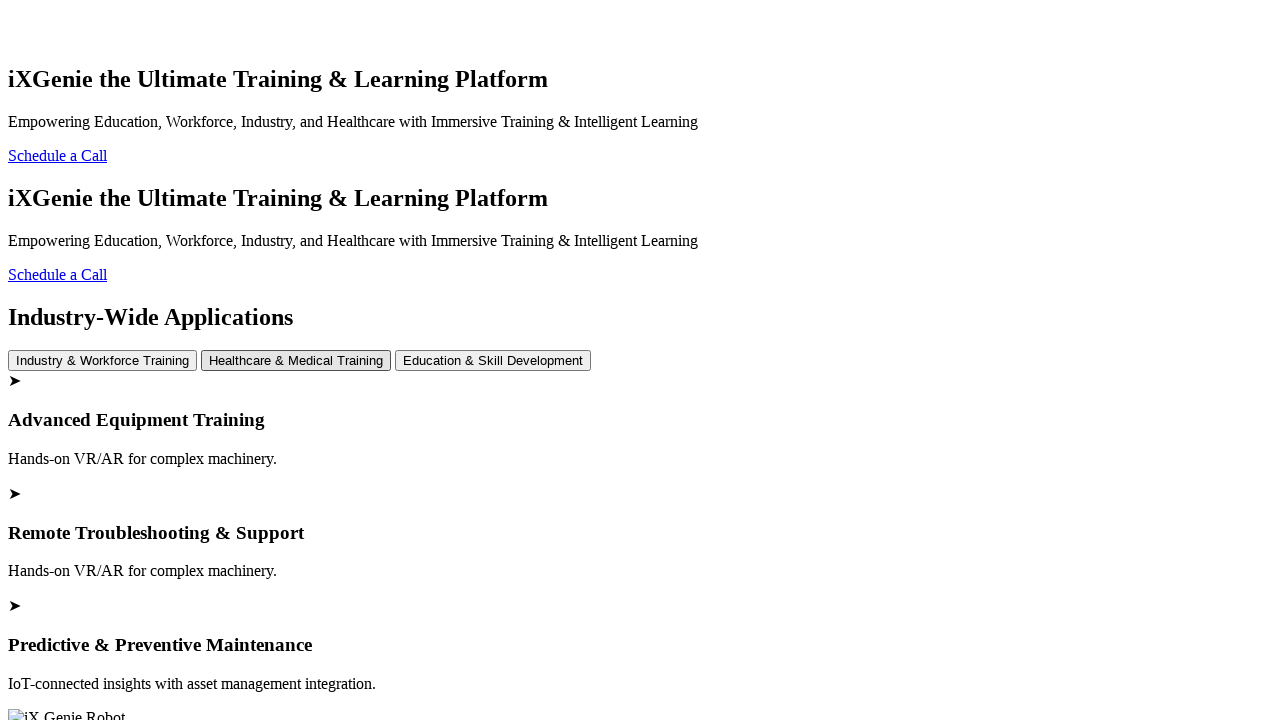

Waited for hover effect on Healthcare & Medical Training button
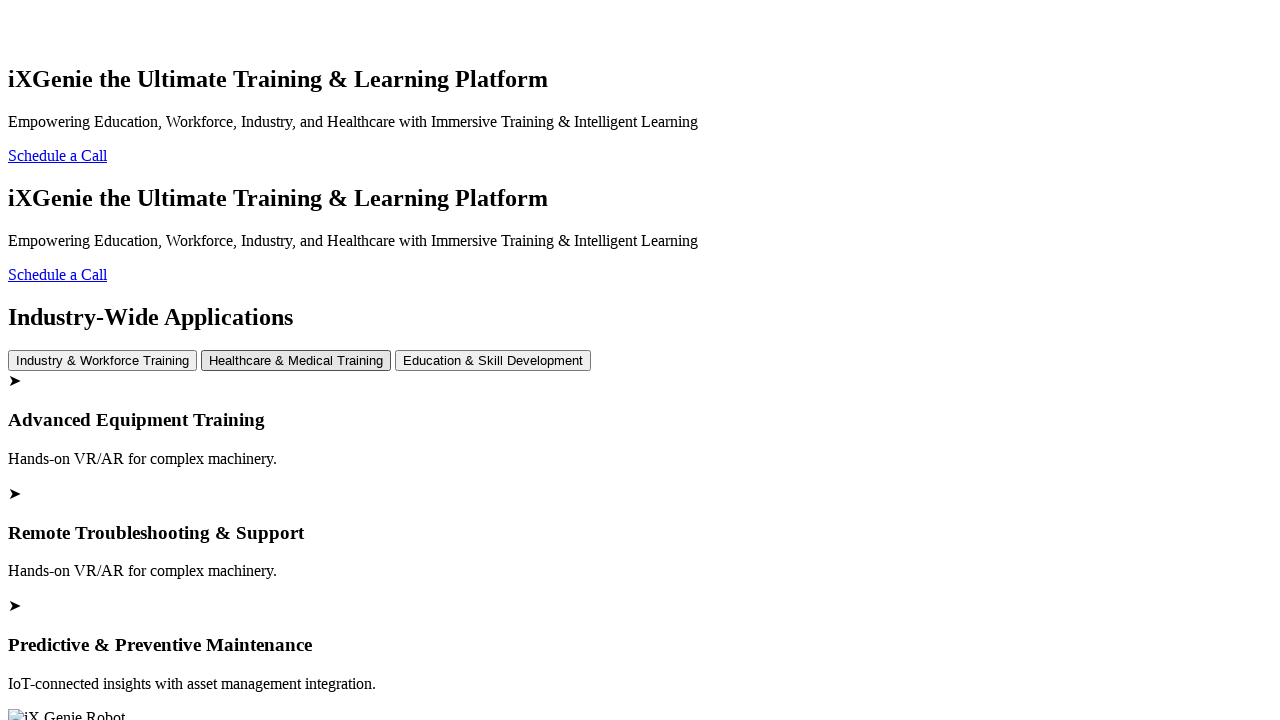

Clicked 'Healthcare & Medical Training' button at (296, 361) on xpath=//button[normalize-space()='Healthcare & Medical Training']
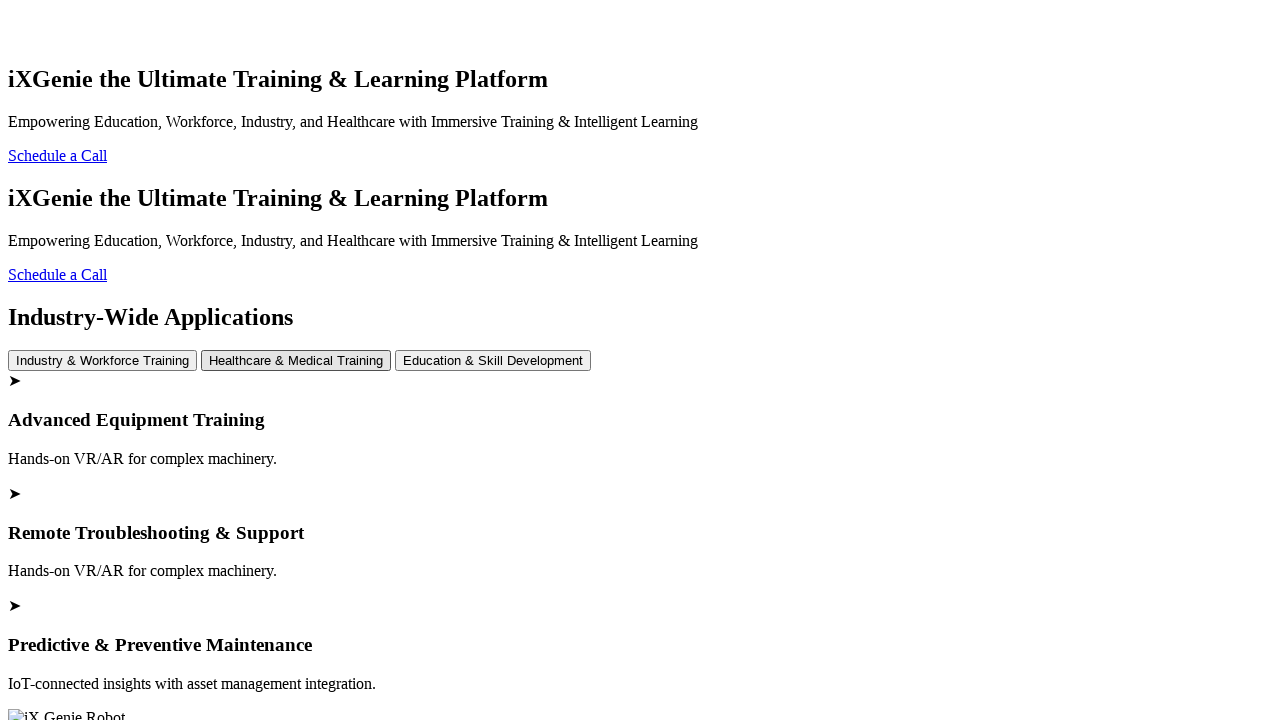

Waited for Healthcare & Medical Training content to load
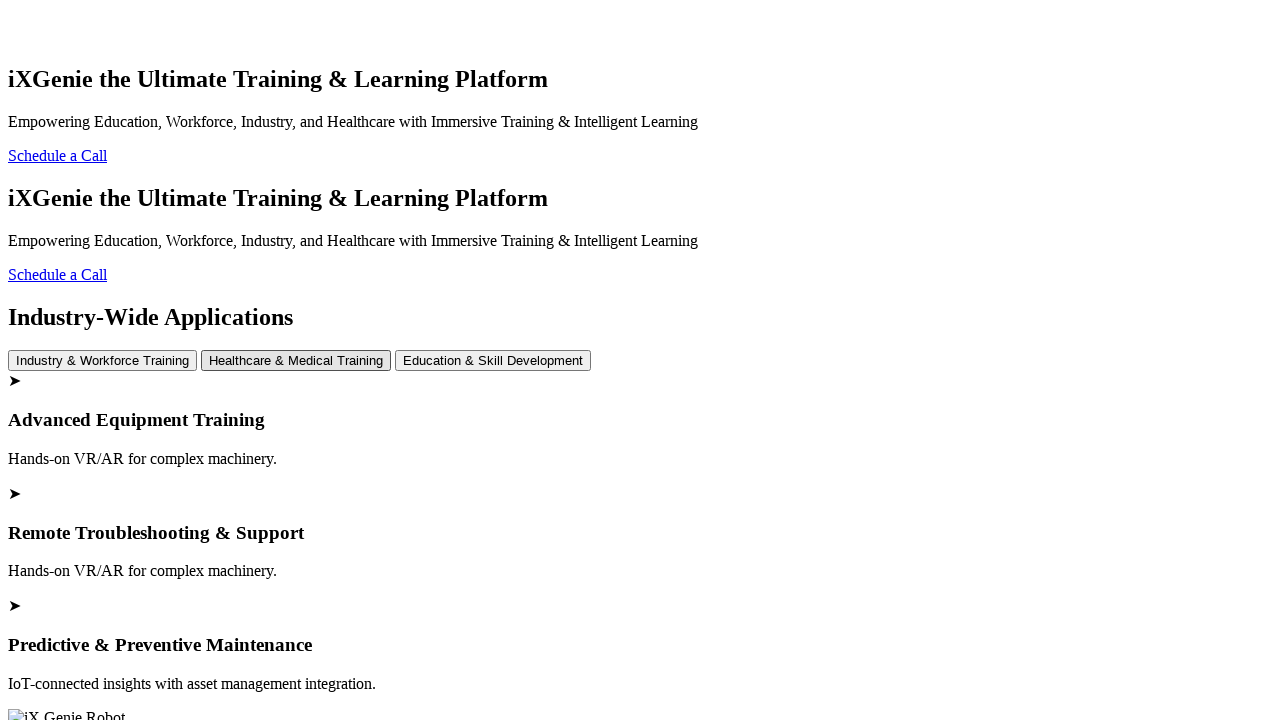

Hovered over 'Education & Skill Development' button at (493, 361) on xpath=//button[normalize-space()='Education & Skill Development']
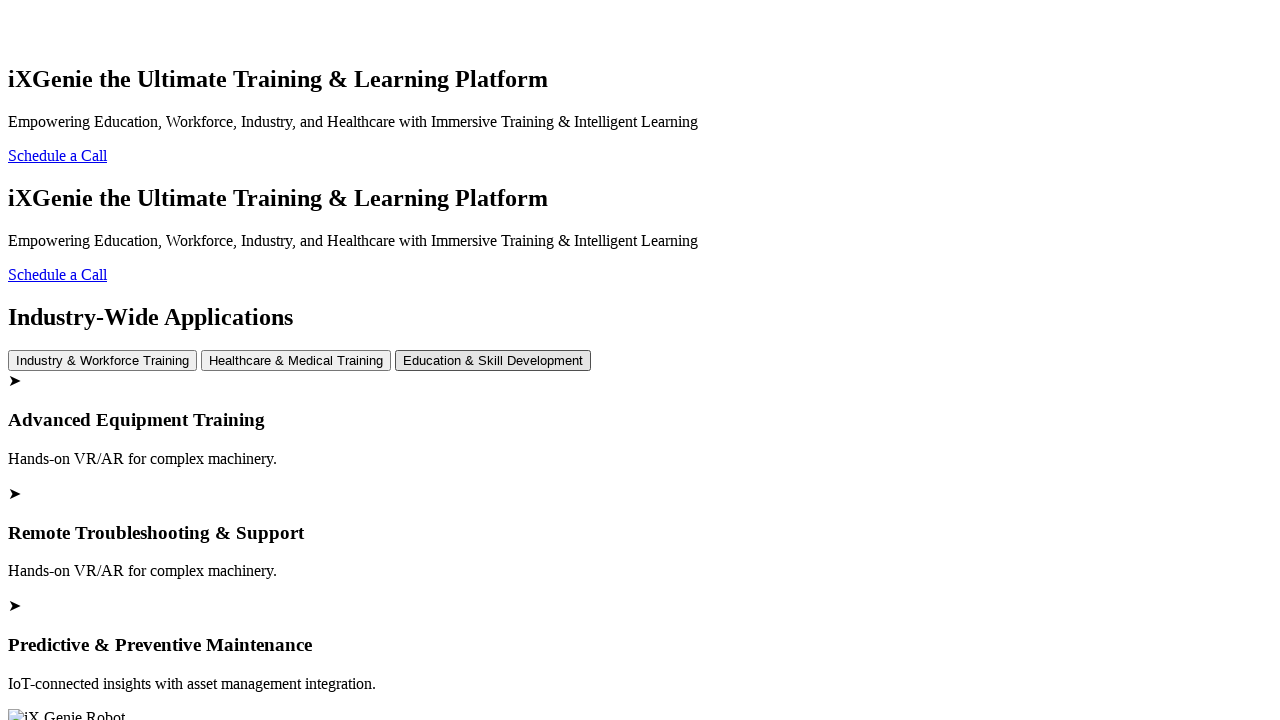

Waited for hover effect on Education & Skill Development button
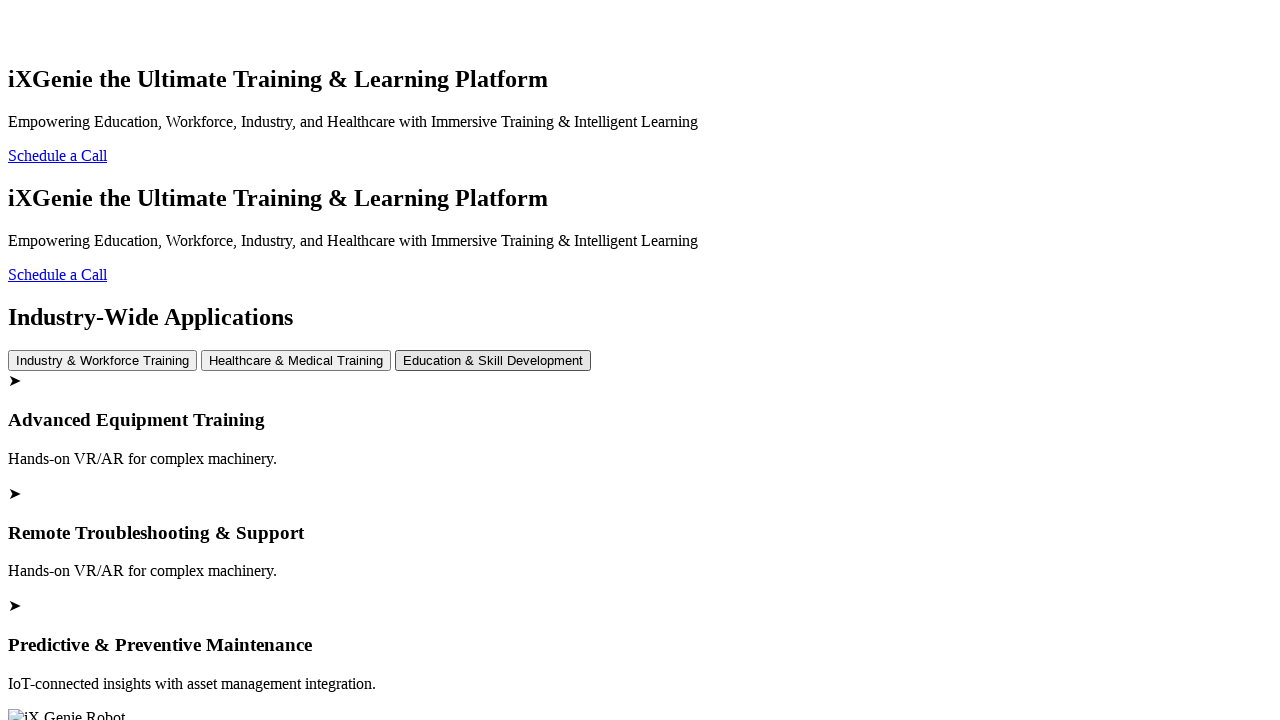

Clicked 'Education & Skill Development' button at (493, 361) on xpath=//button[normalize-space()='Education & Skill Development']
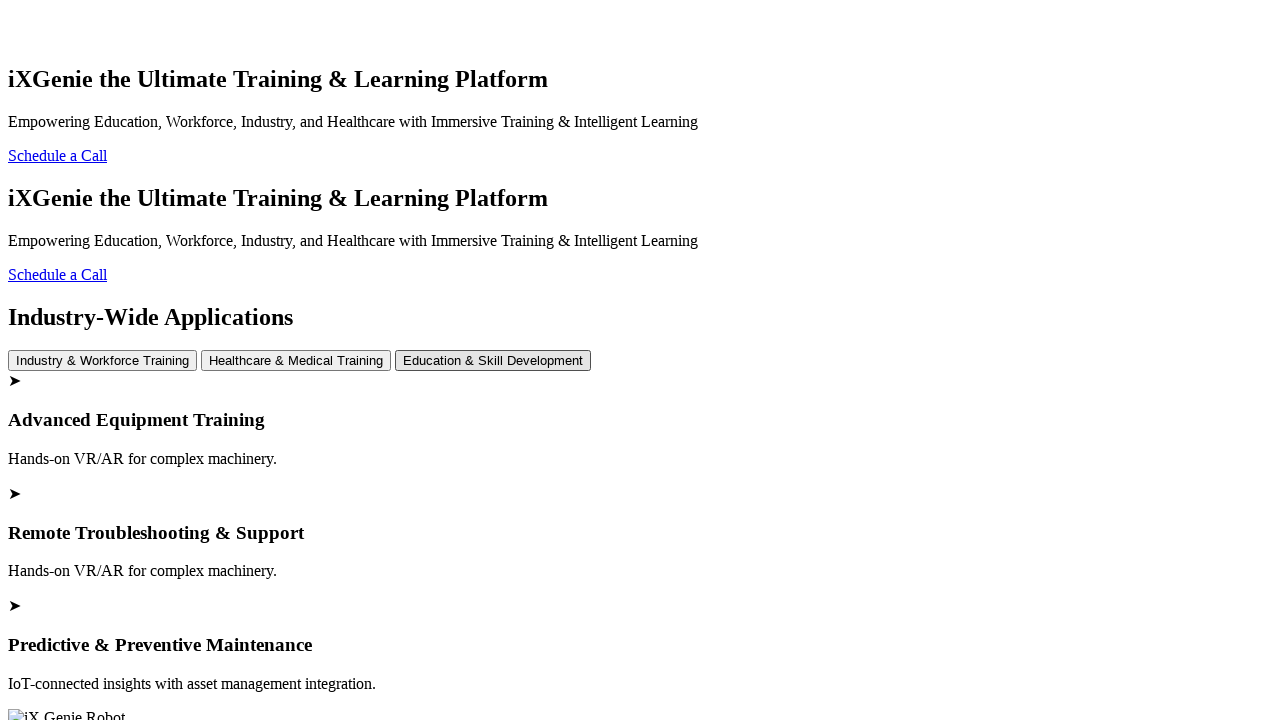

Waited for Education & Skill Development content to load
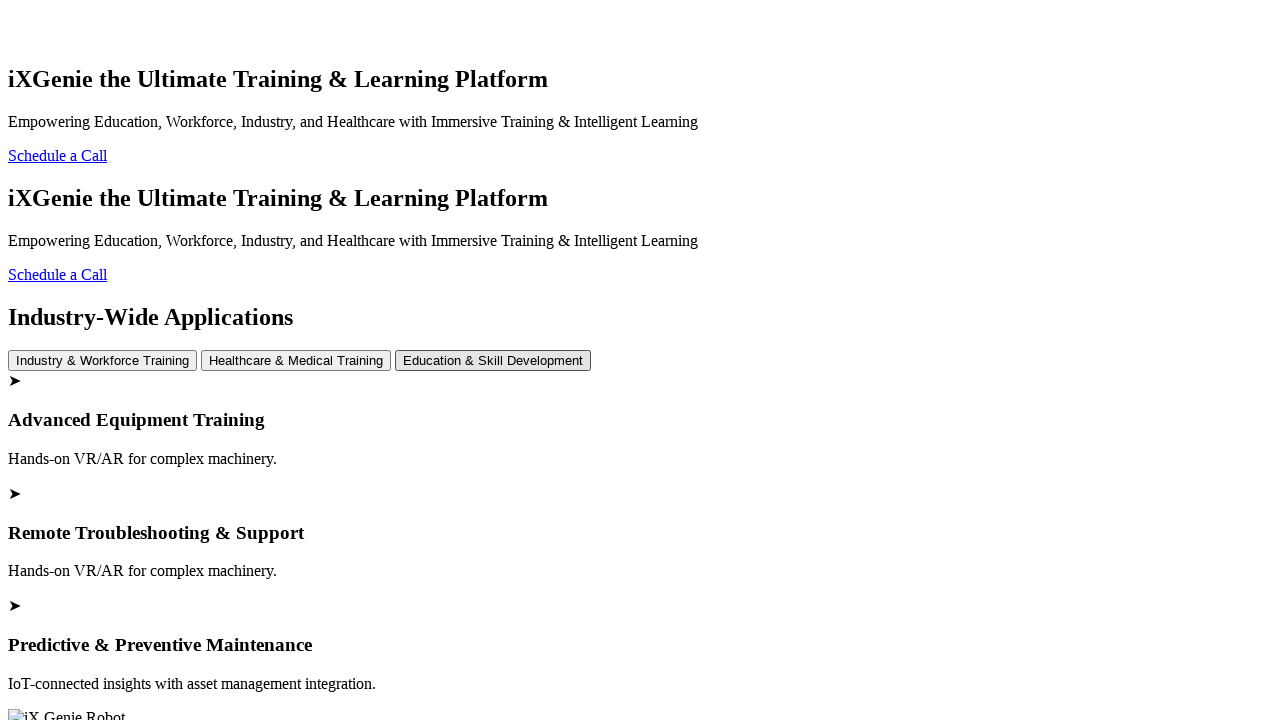

Scrolled 'View More' button into view
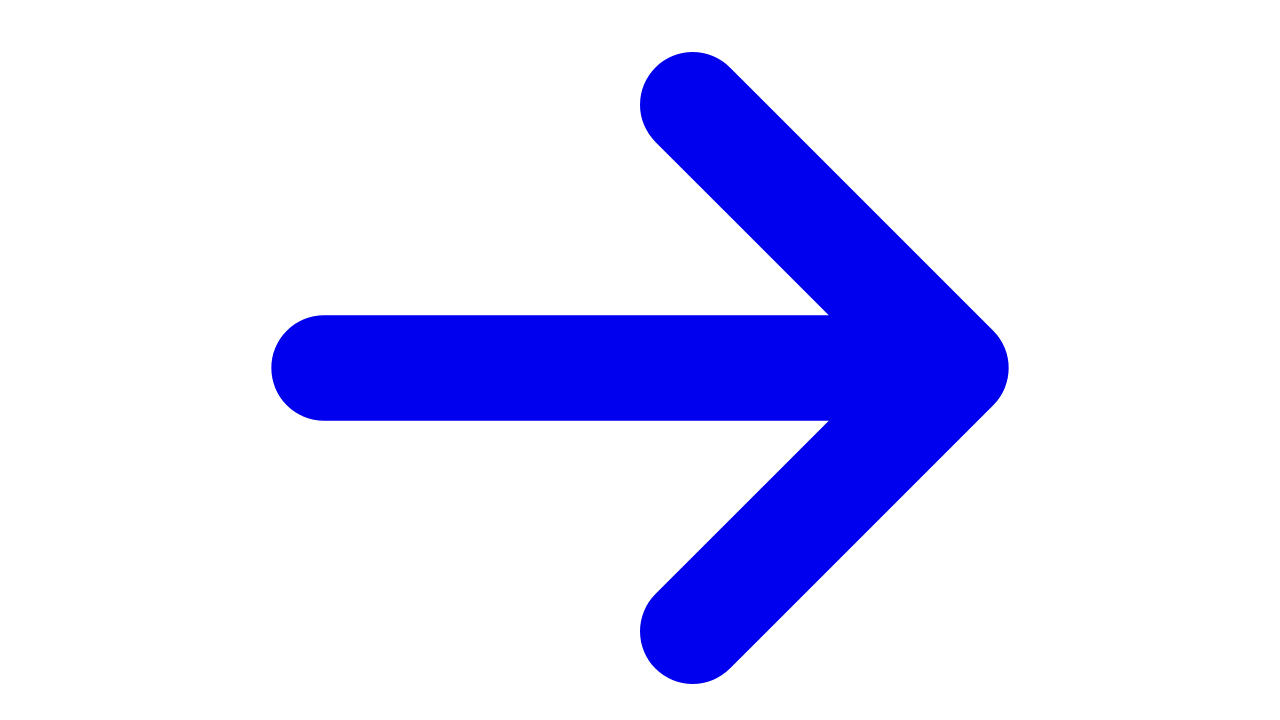

Hovered over 'View More' button at (640, 360) on xpath=//a[normalize-space()='View More']
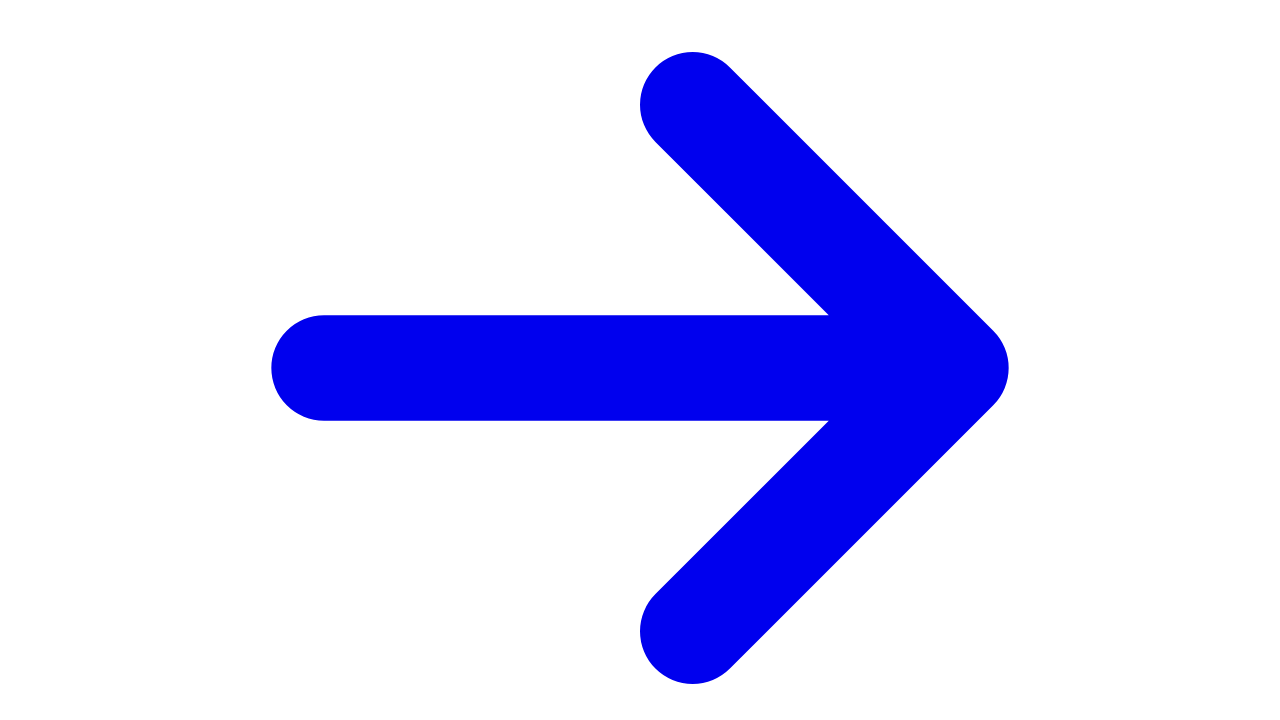

Waited for hover effect on View More button
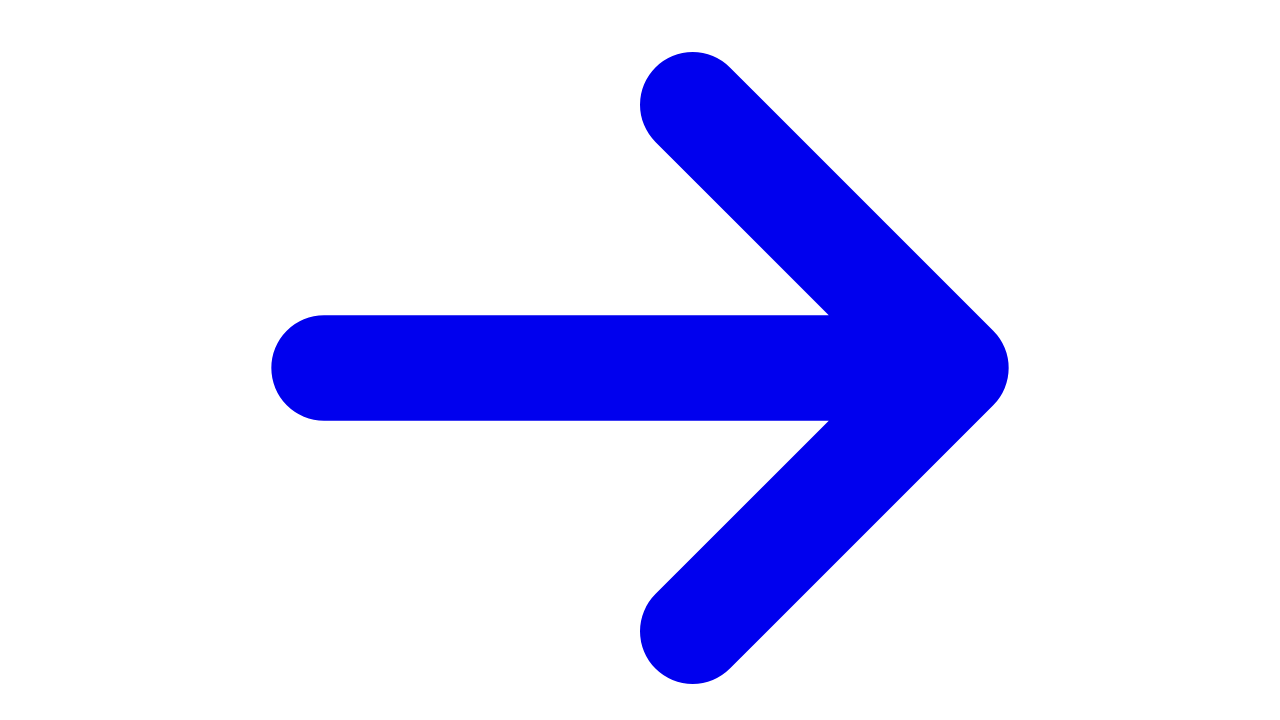

Clicked 'View More' button for case studies at (640, 360) on xpath=//a[normalize-space()='View More']
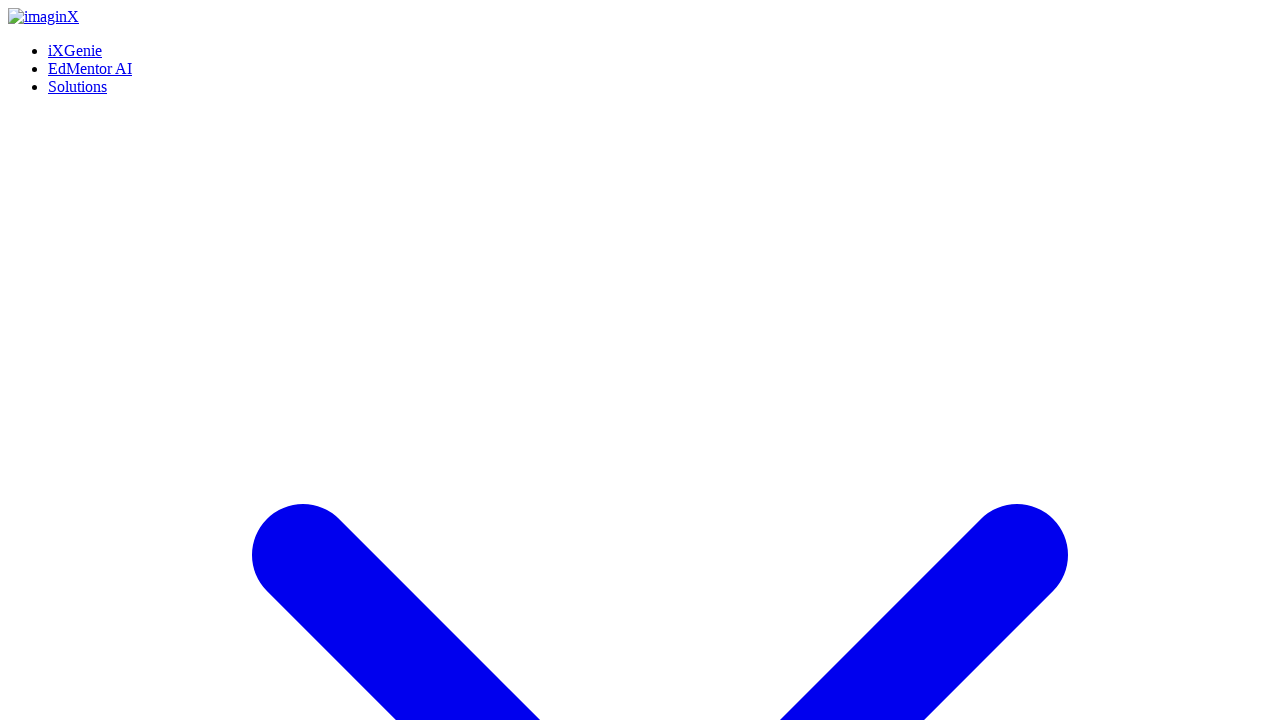

Case Studies page loaded
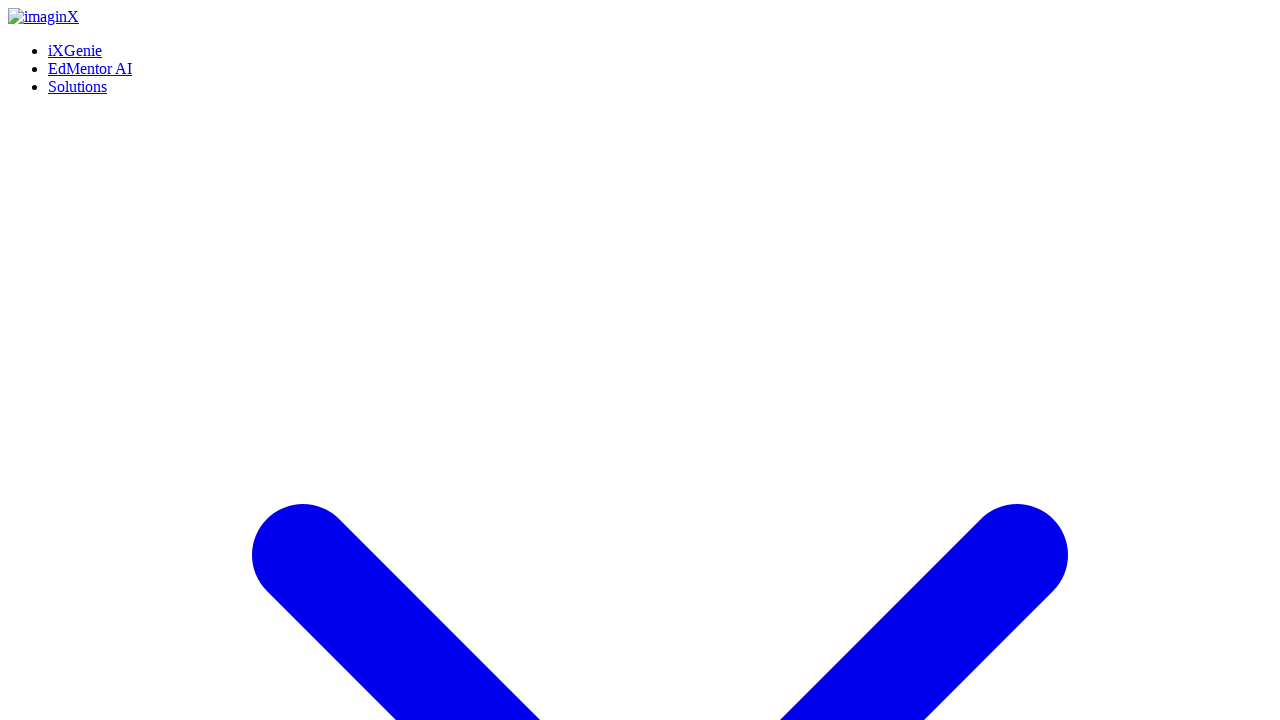

Verified 'Case Studies' header is visible
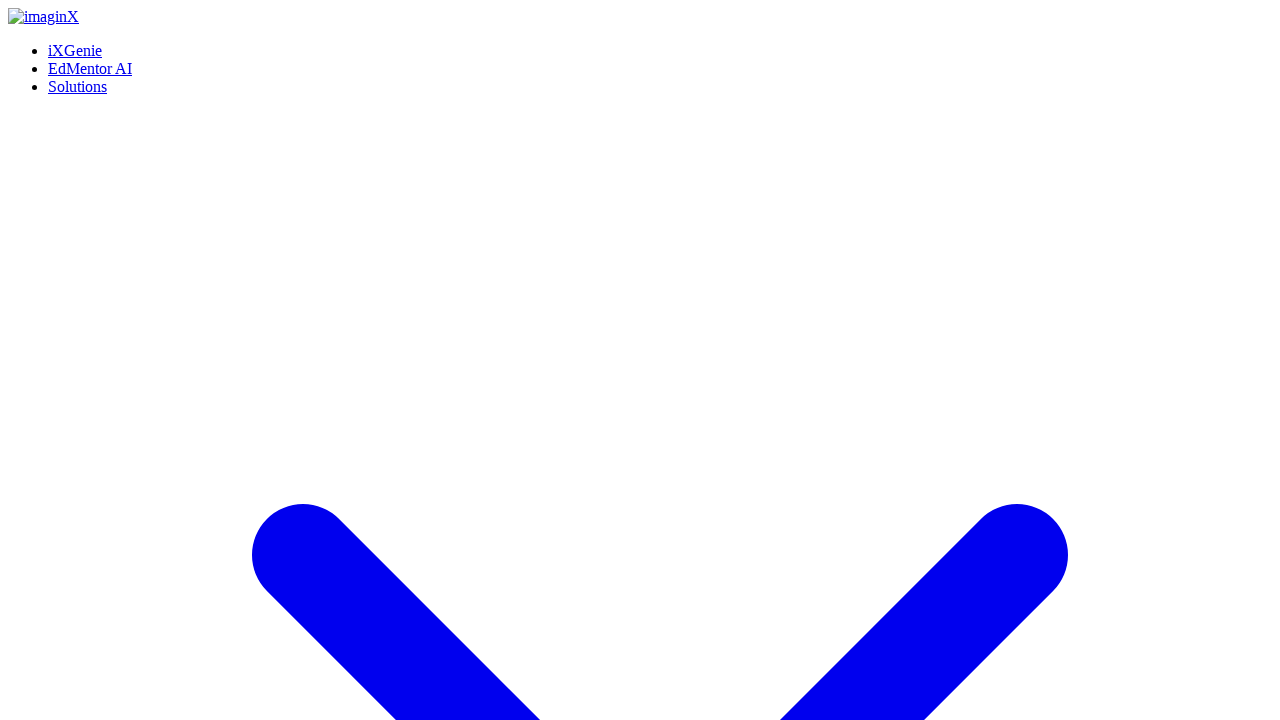

Navigated back to IXGenie page from Case Studies
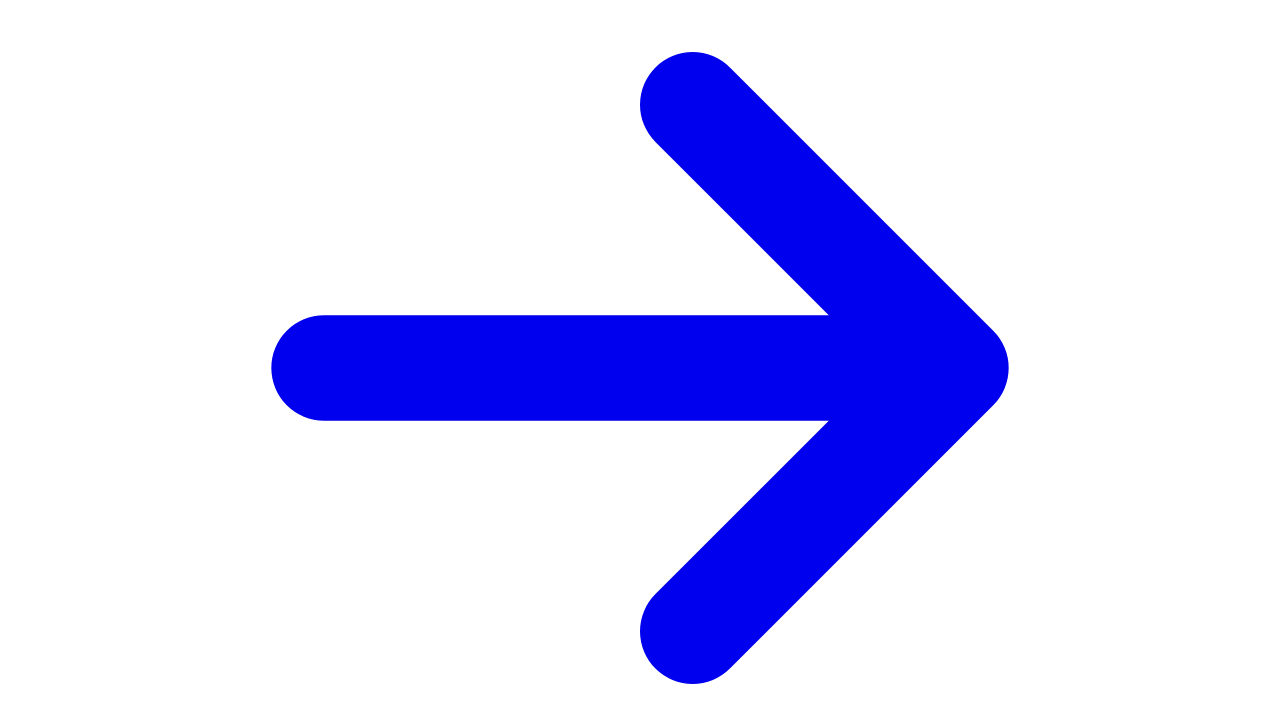

IXGenie page reloaded after returning from Case Studies
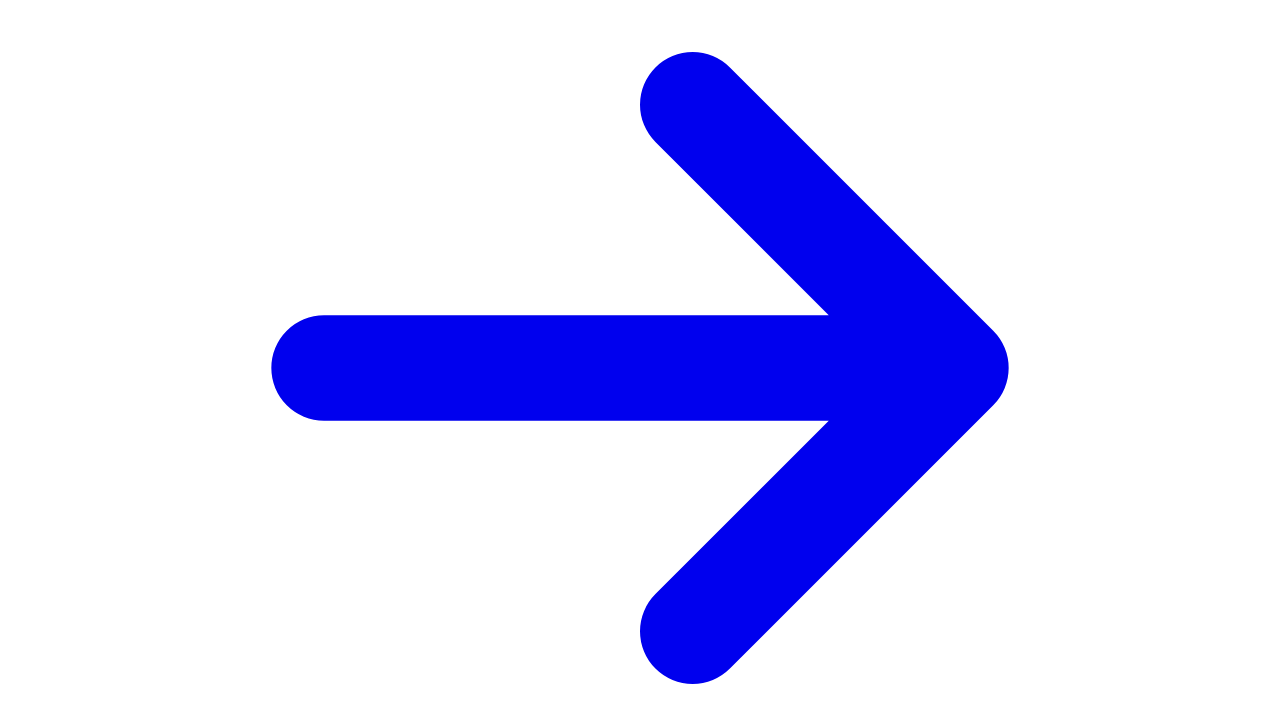

Waited for page content to stabilize
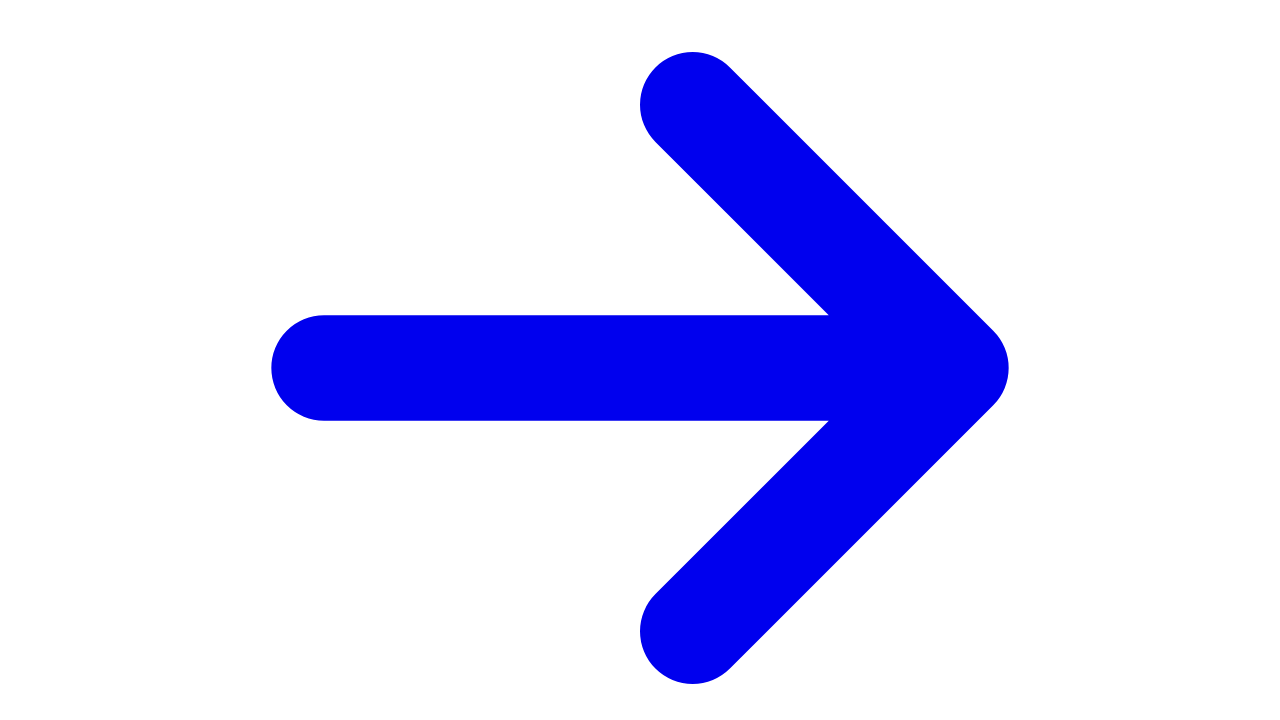

Scrolled to top of IXGenie page
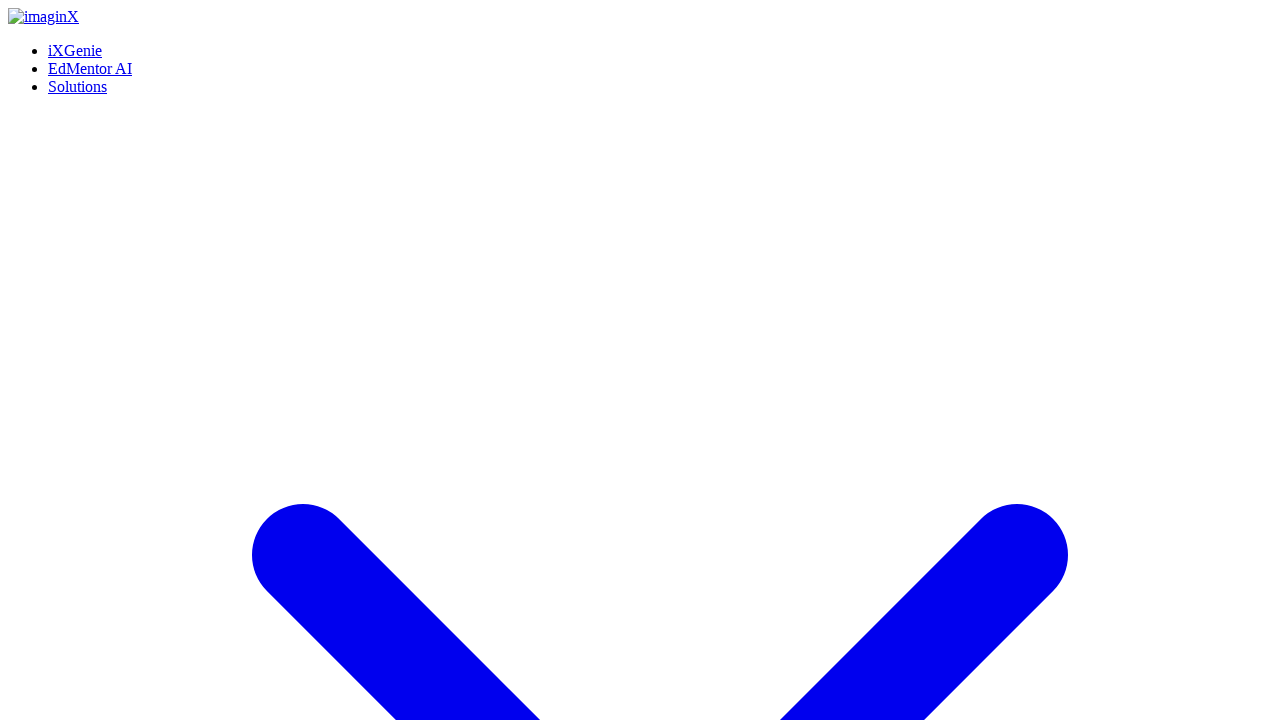

Waited after final scroll to top
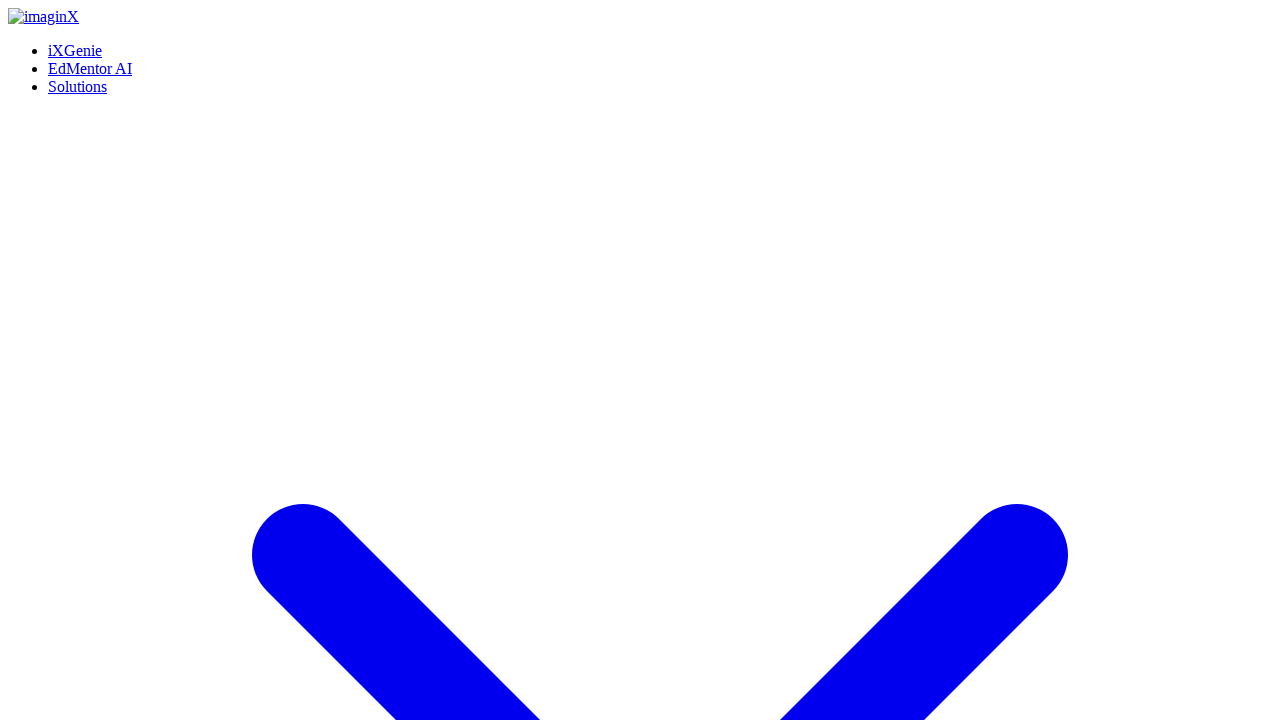

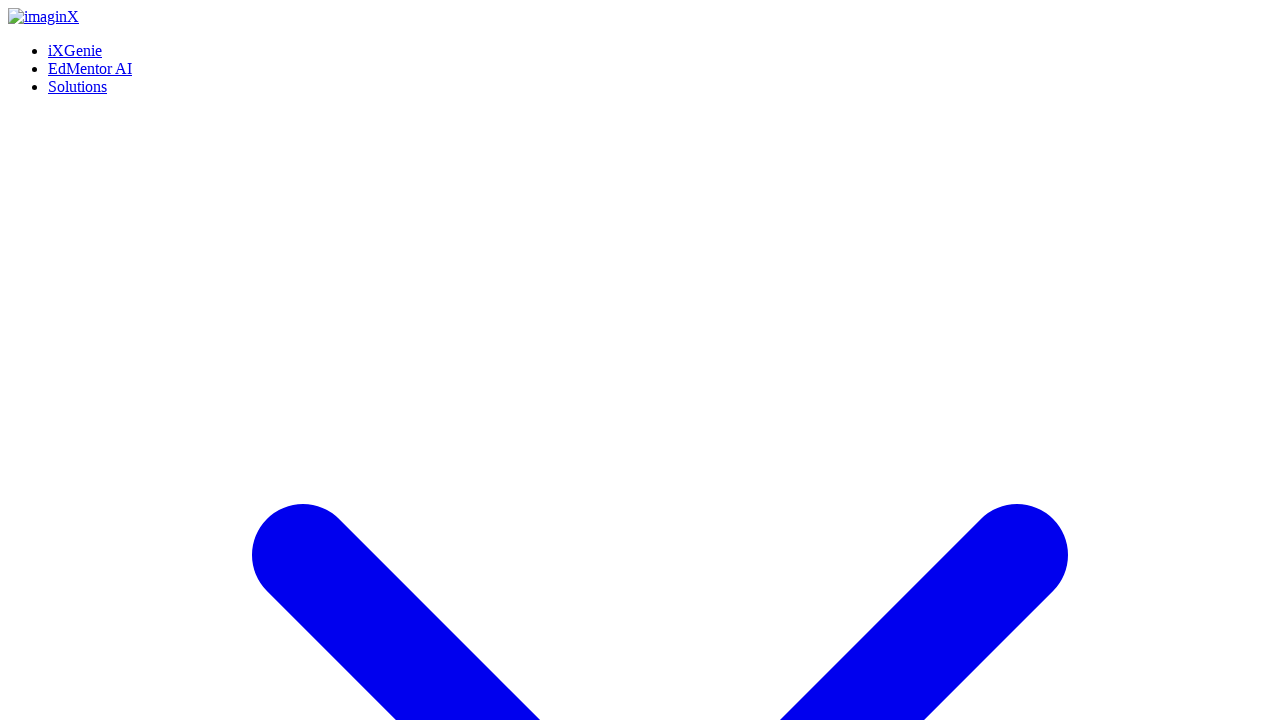